Tests OrangeHRM employee management by logging in with demo credentials, creating a new employee with login details, and verifying the data

Starting URL: https://opensource-demo.orangehrmlive.com/web/index.php/auth/login

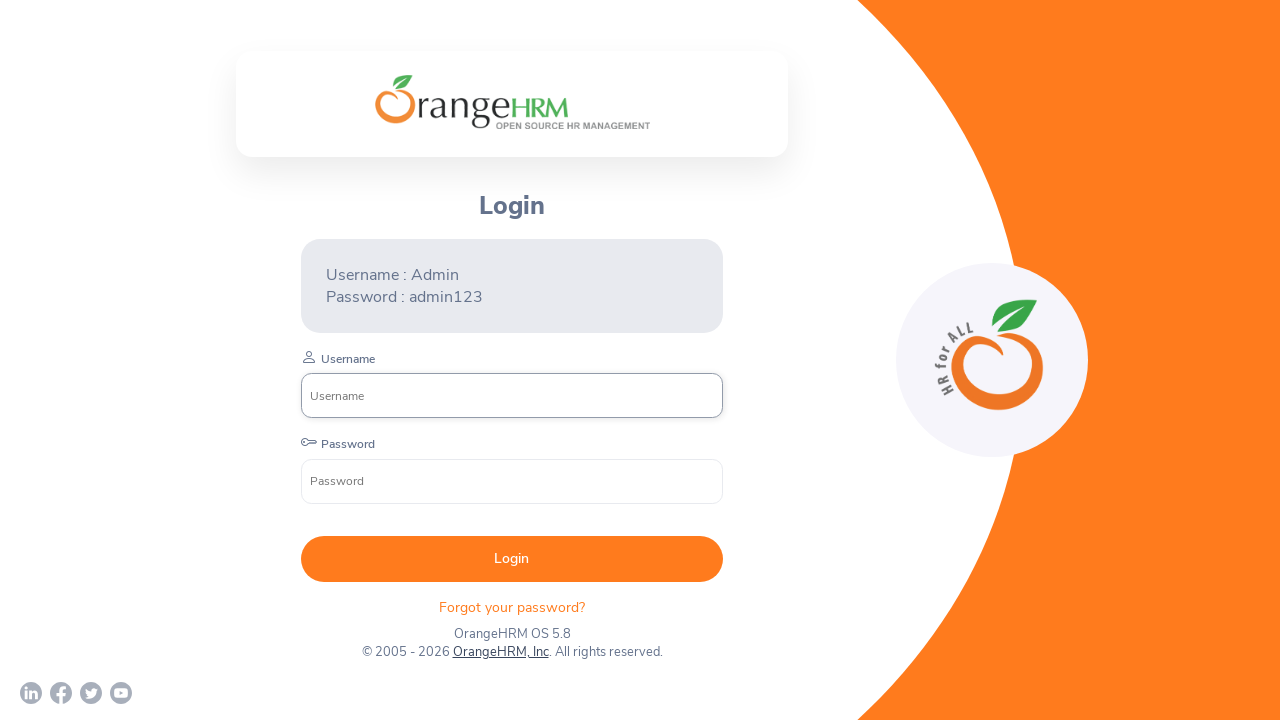

Filled username field with 'Admin' on input[name='username']
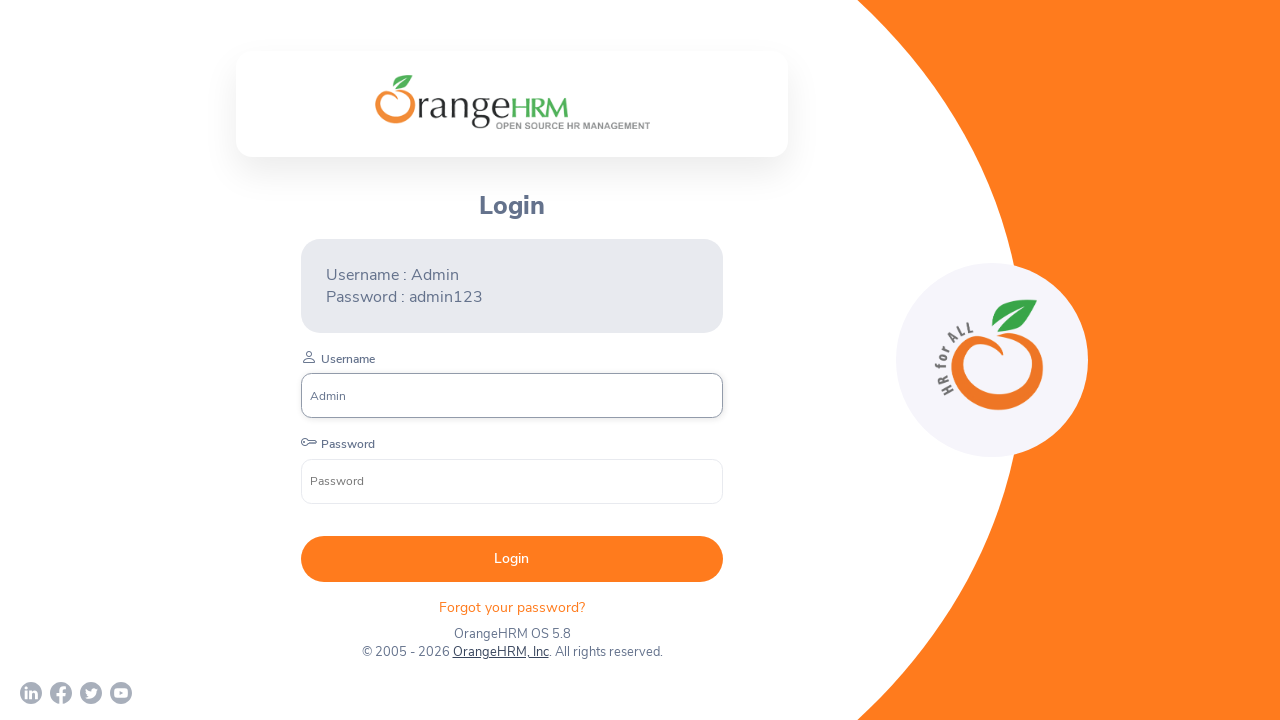

Filled password field with 'admin123' on input[name='password']
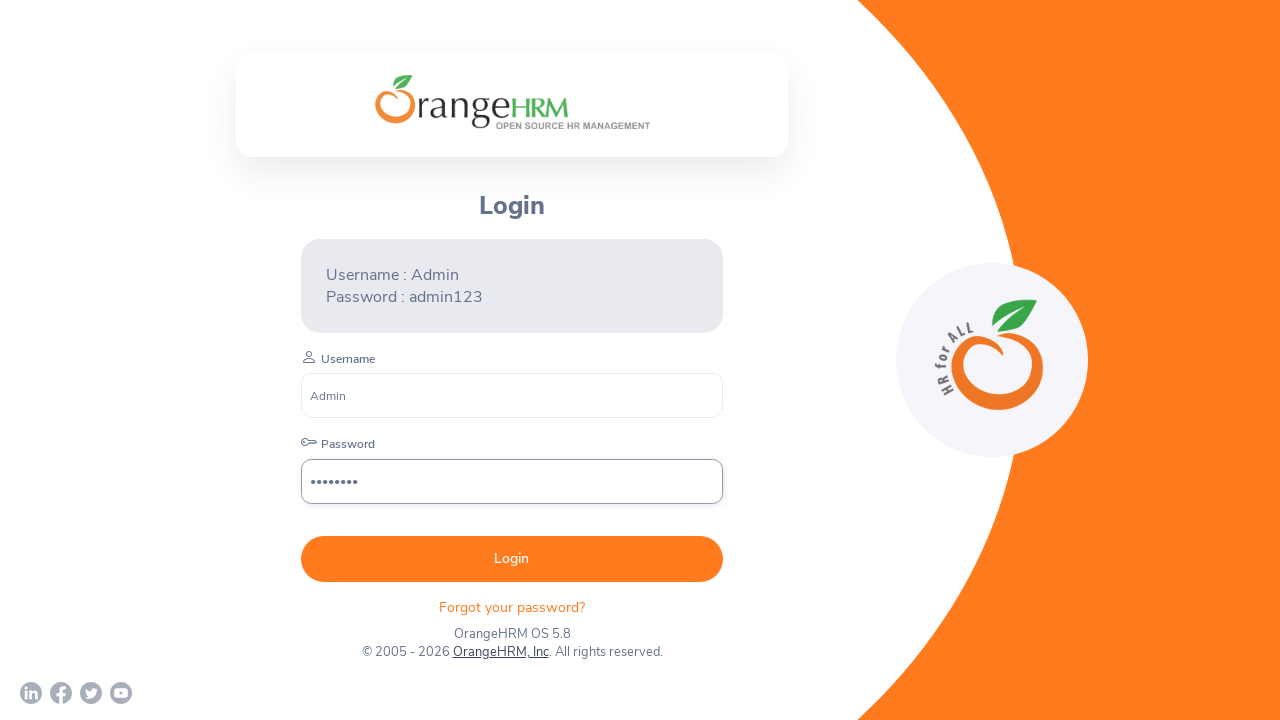

Clicked login submit button at (512, 559) on xpath=//button[@type ='submit']
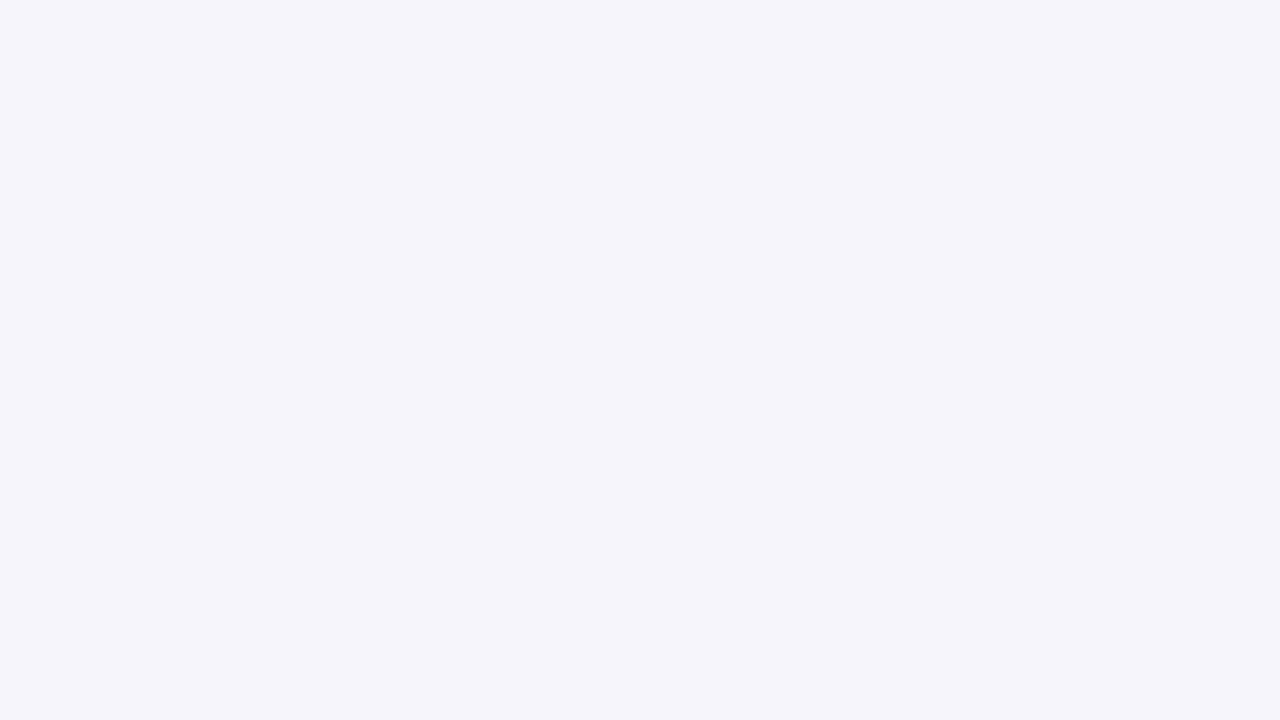

PIM menu item loaded
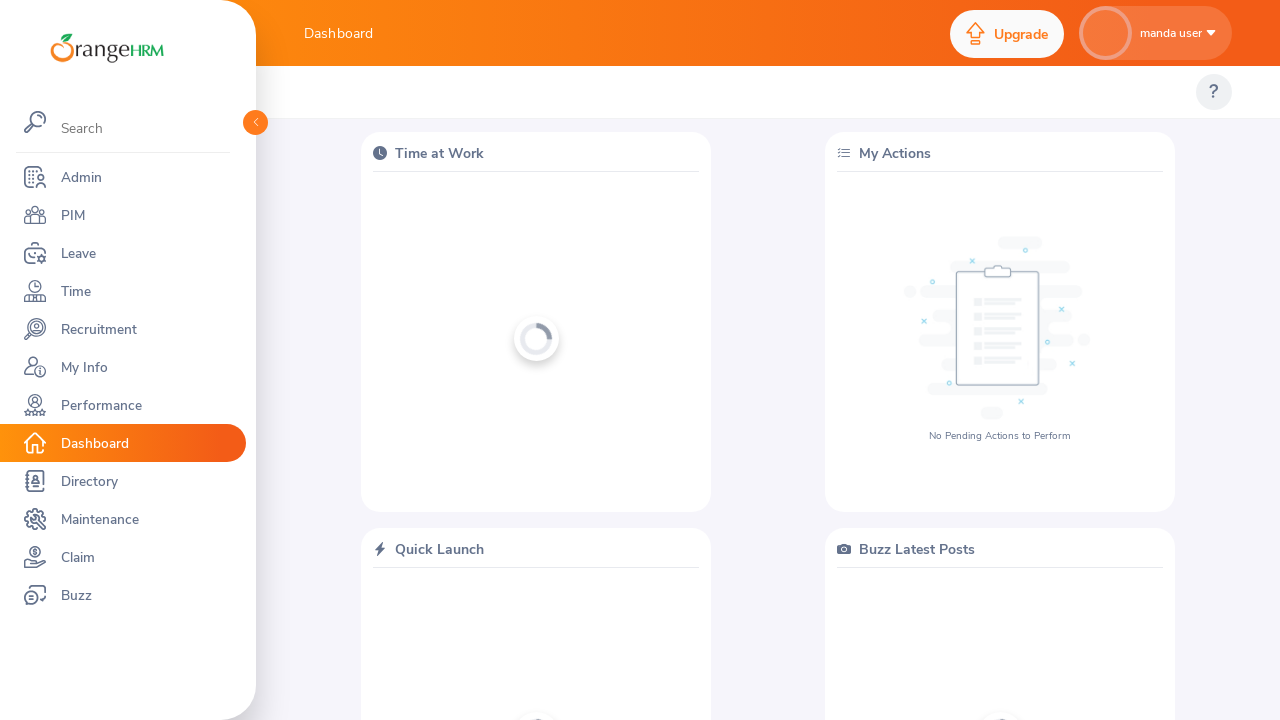

Clicked PIM menu item at (66, 215) on xpath=//ul[@class = 'oxd-main-menu']//span[text()='PIM']
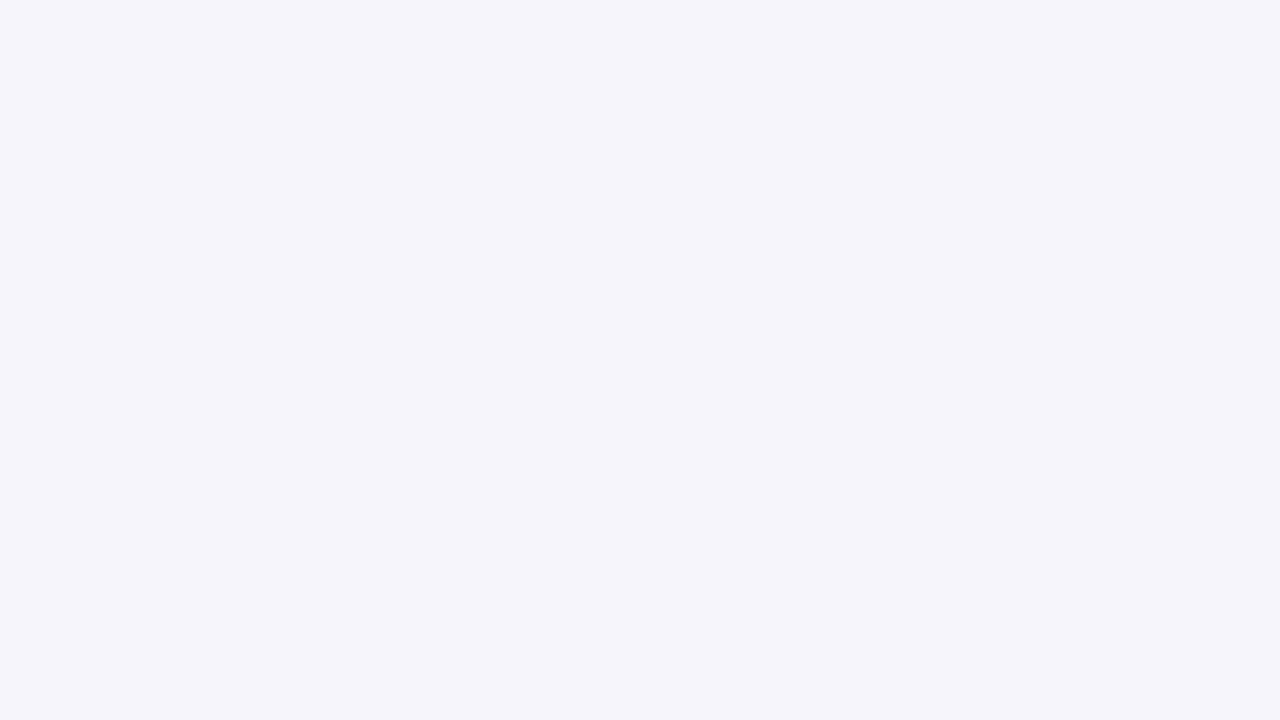

Add Employee tab loaded
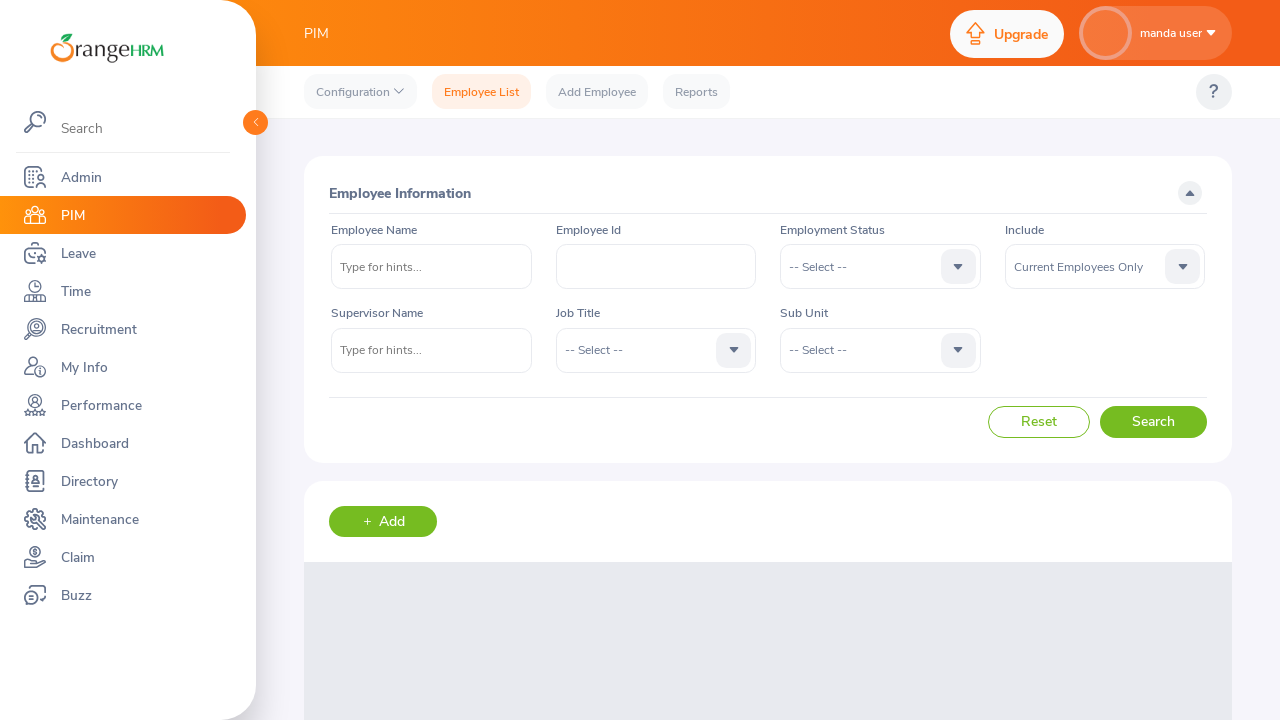

Clicked Add Employee tab at (597, 92) on xpath=//li[@class = 'oxd-topbar-body-nav-tab']/a[text() = 'Add Employee']
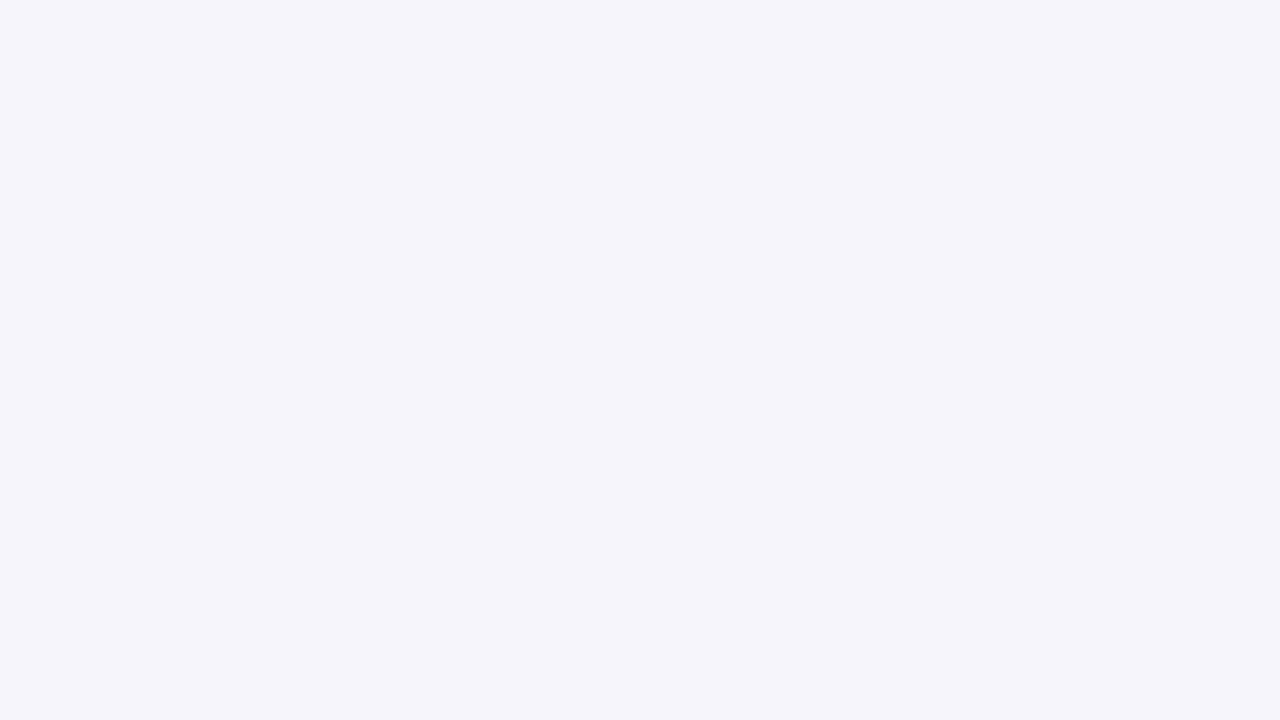

Employee ID field loaded
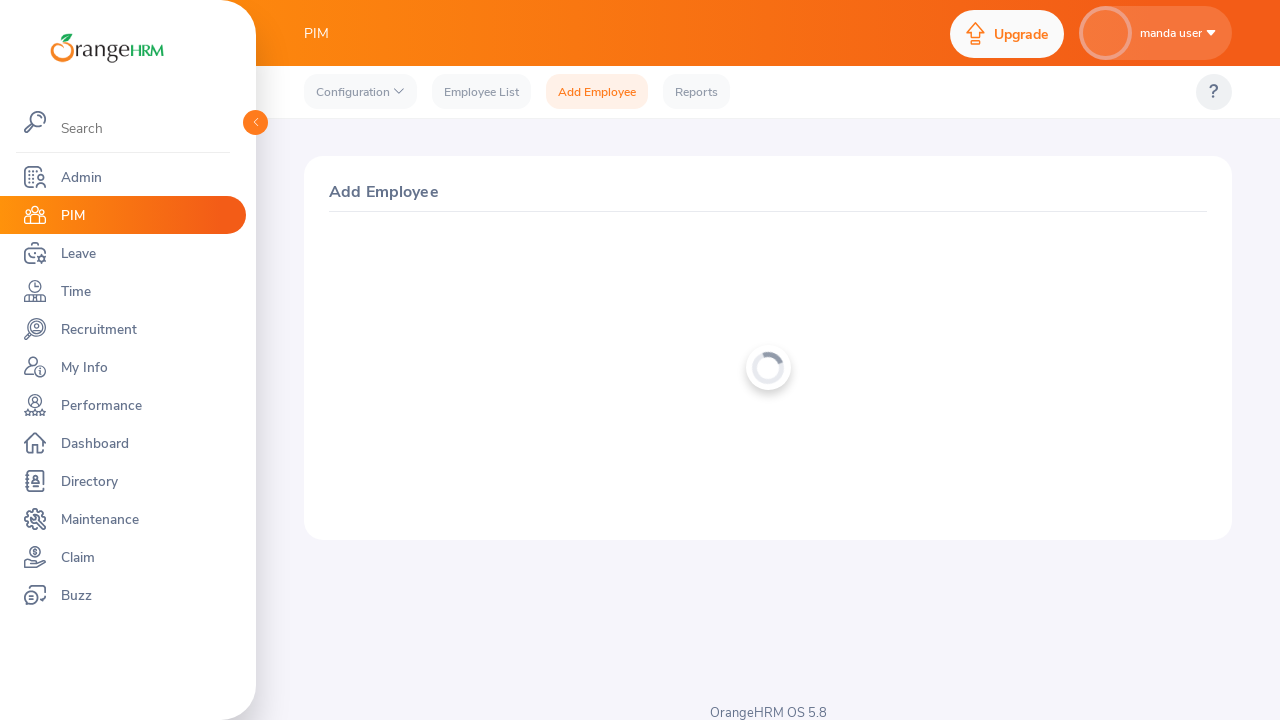

Retrieved employee ID: None
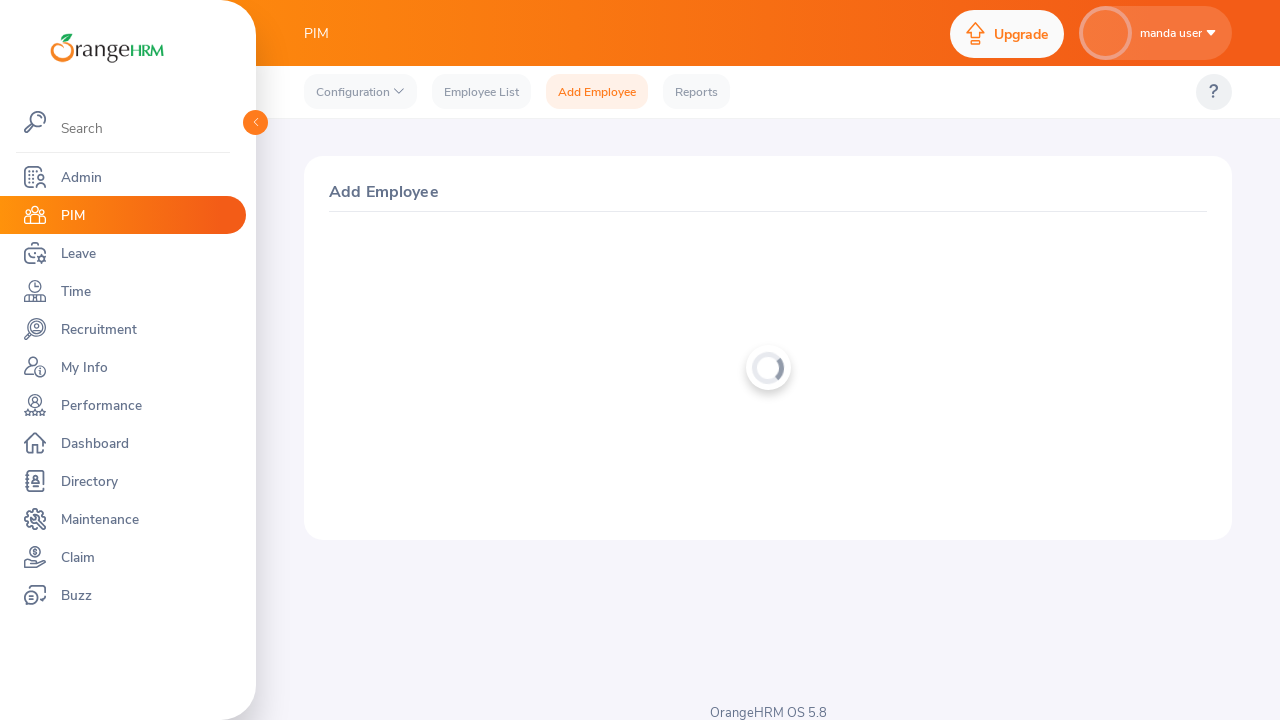

Clicked checkbox to enable login details
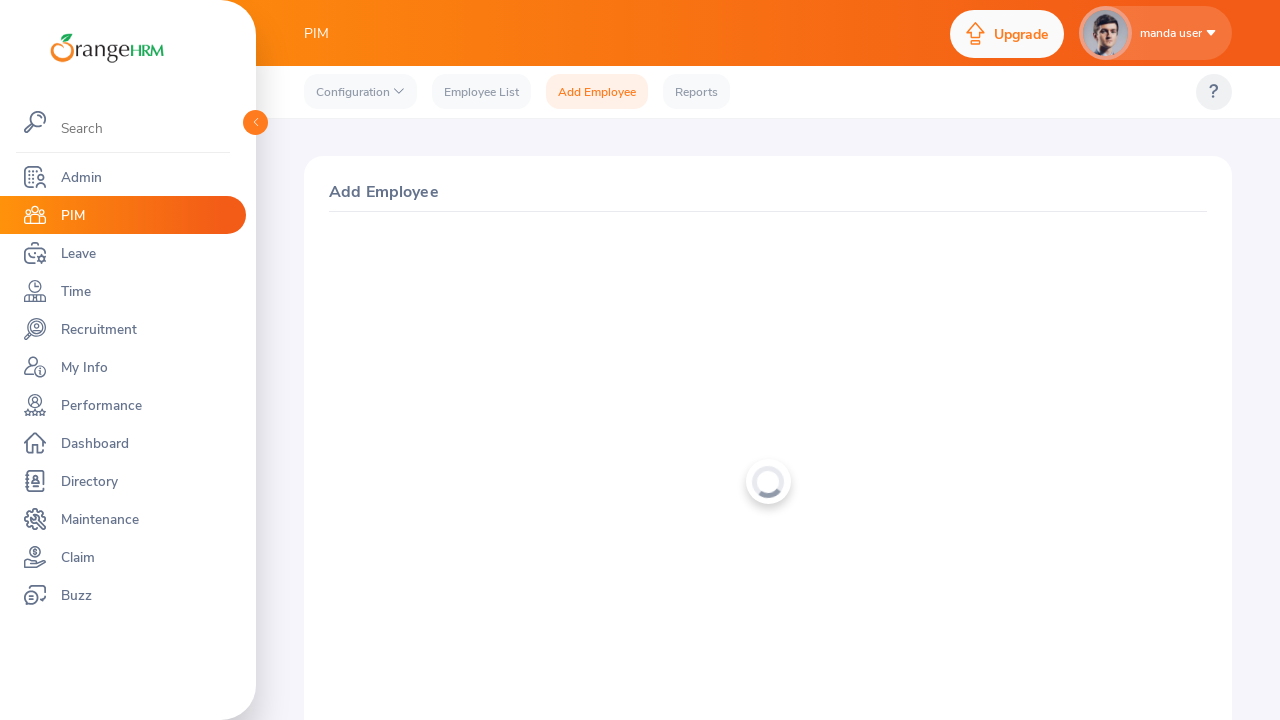

Filled first name with 'Mia' on input[name='firstName']
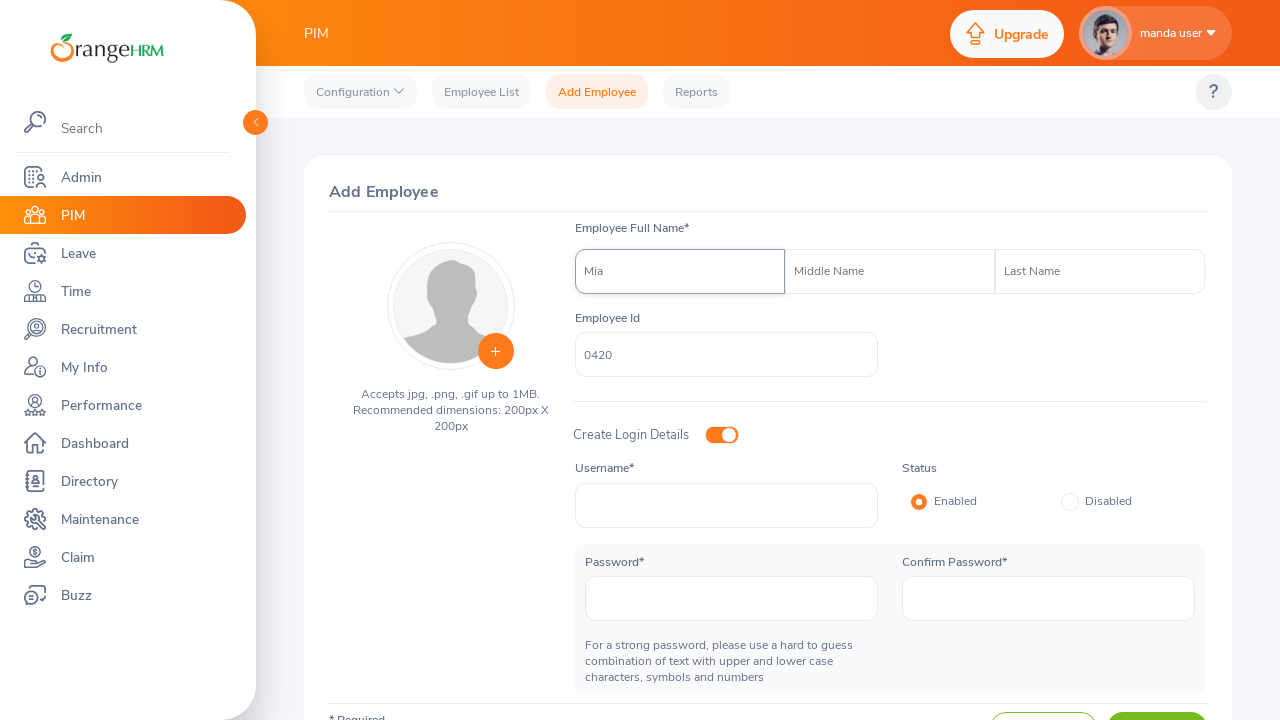

Filled last name with 'Pham' on input[name='lastName']
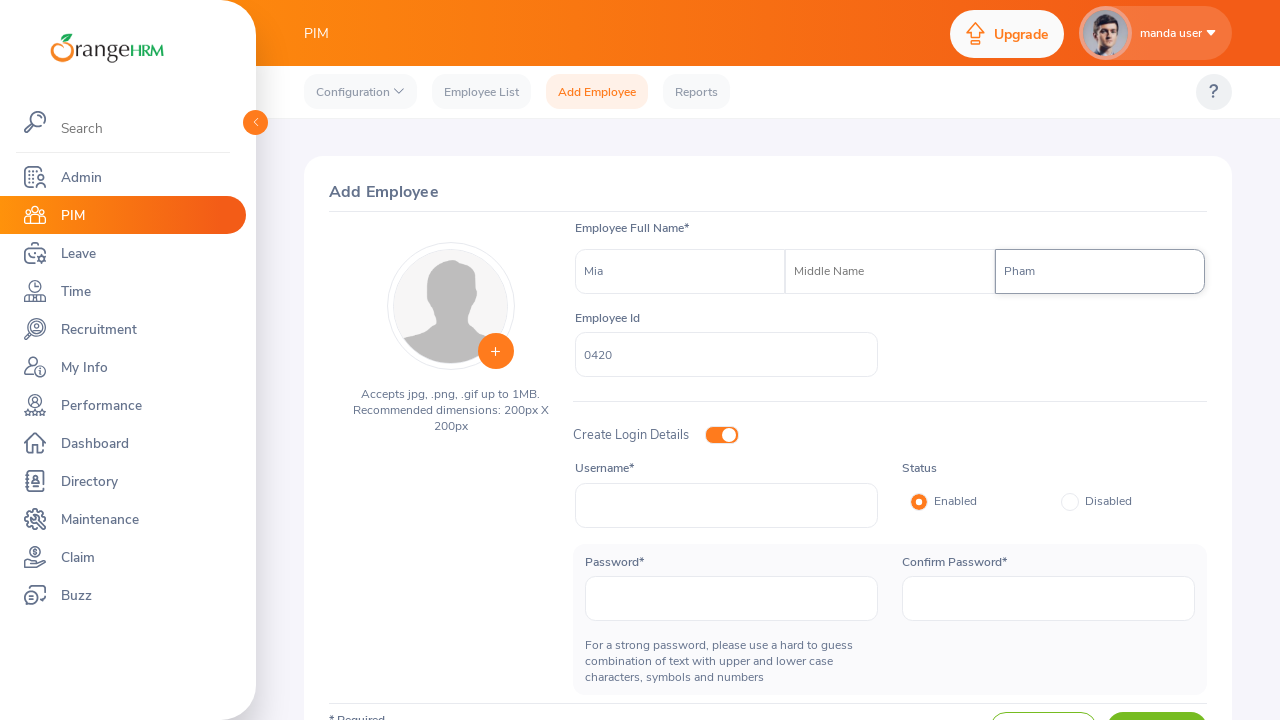

Filled username field with 'mia4890' on //label[text()= 'Username']/parent::div/following-sibling::div/input
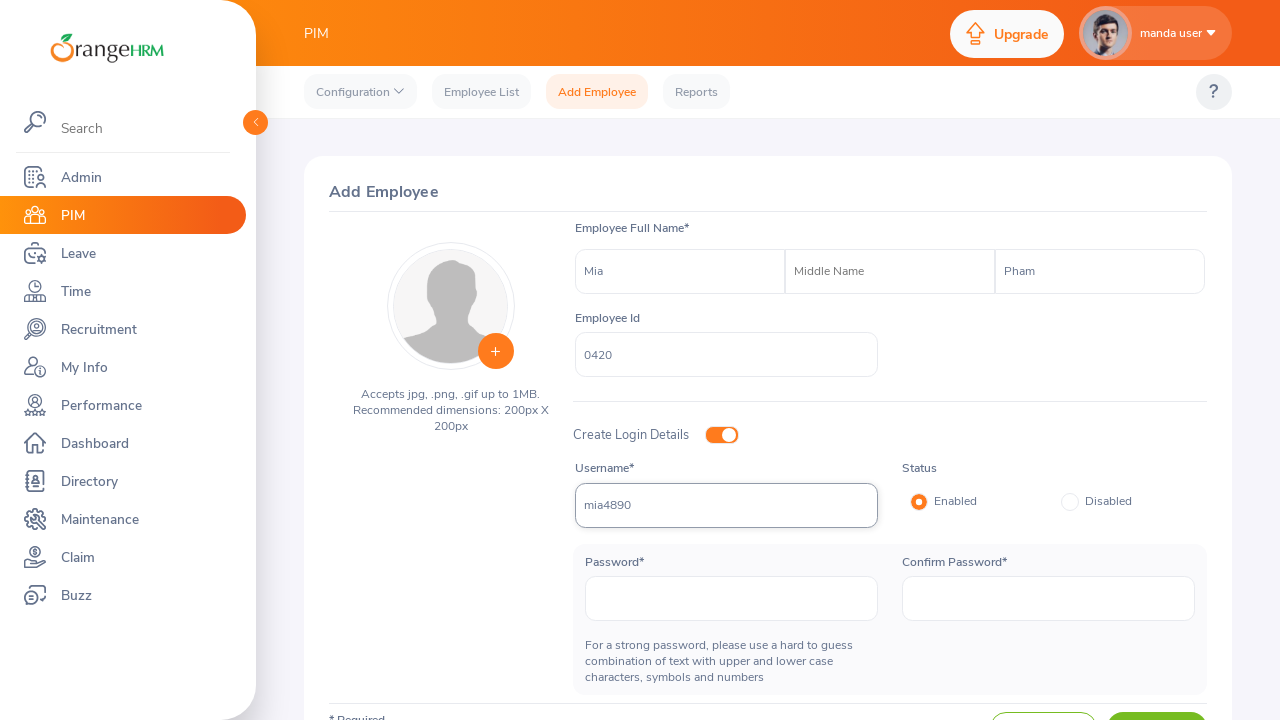

Filled password field with 'Deptrai@123' on //label[text()= 'Password']/parent::div/following-sibling::div/input
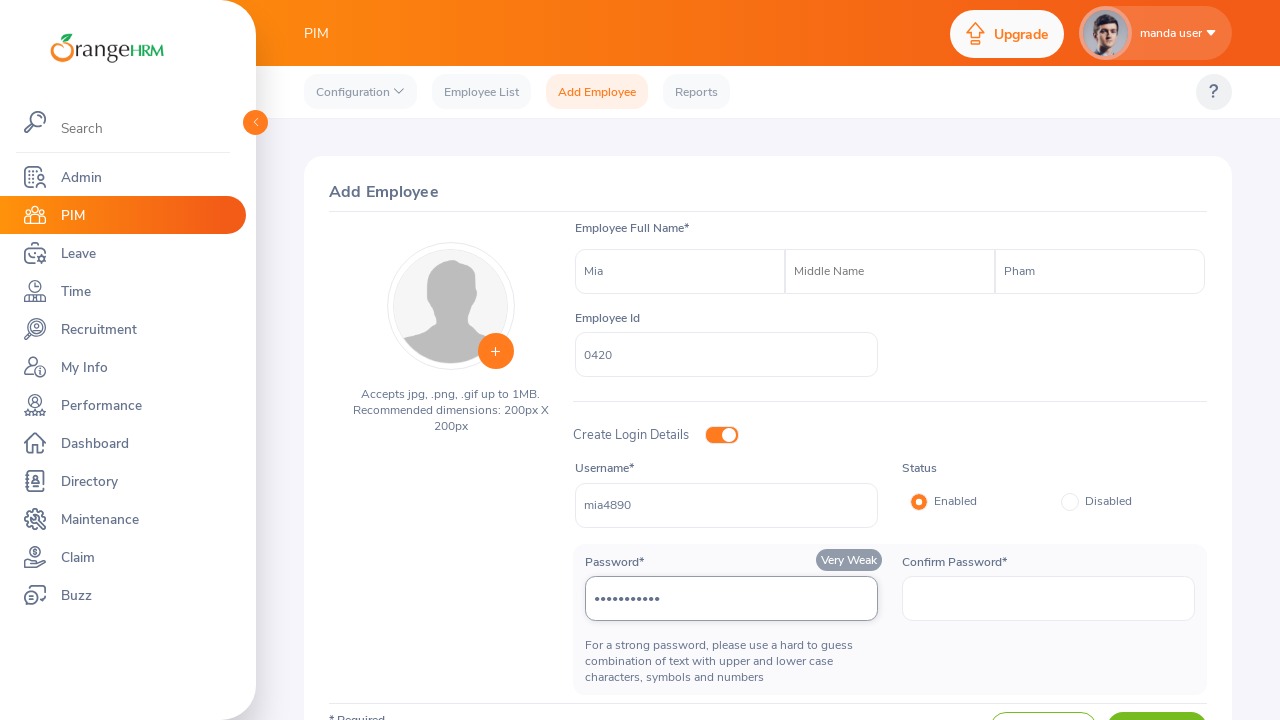

Filled confirm password field with 'Deptrai@123' on //label[text()= 'Confirm Password']/parent::div/following-sibling::div/input
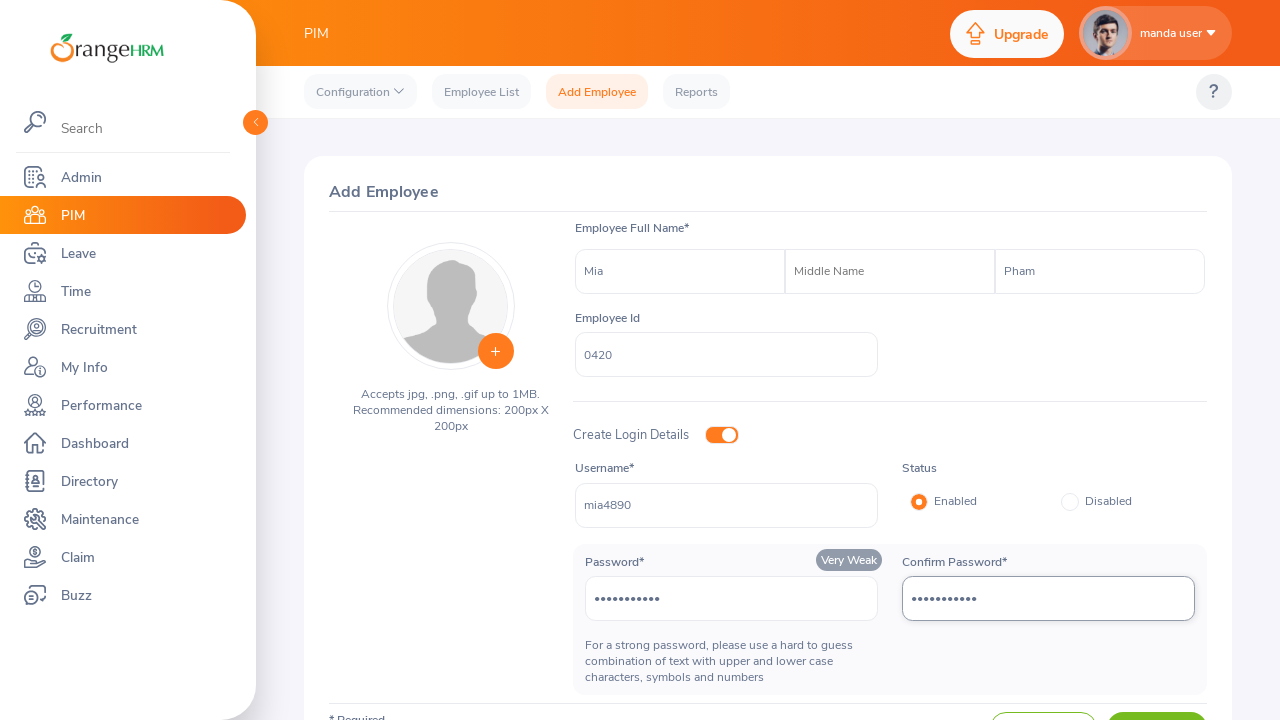

Clicked save button to create new employee at (1157, 704) on xpath=//button[@type = 'submit']
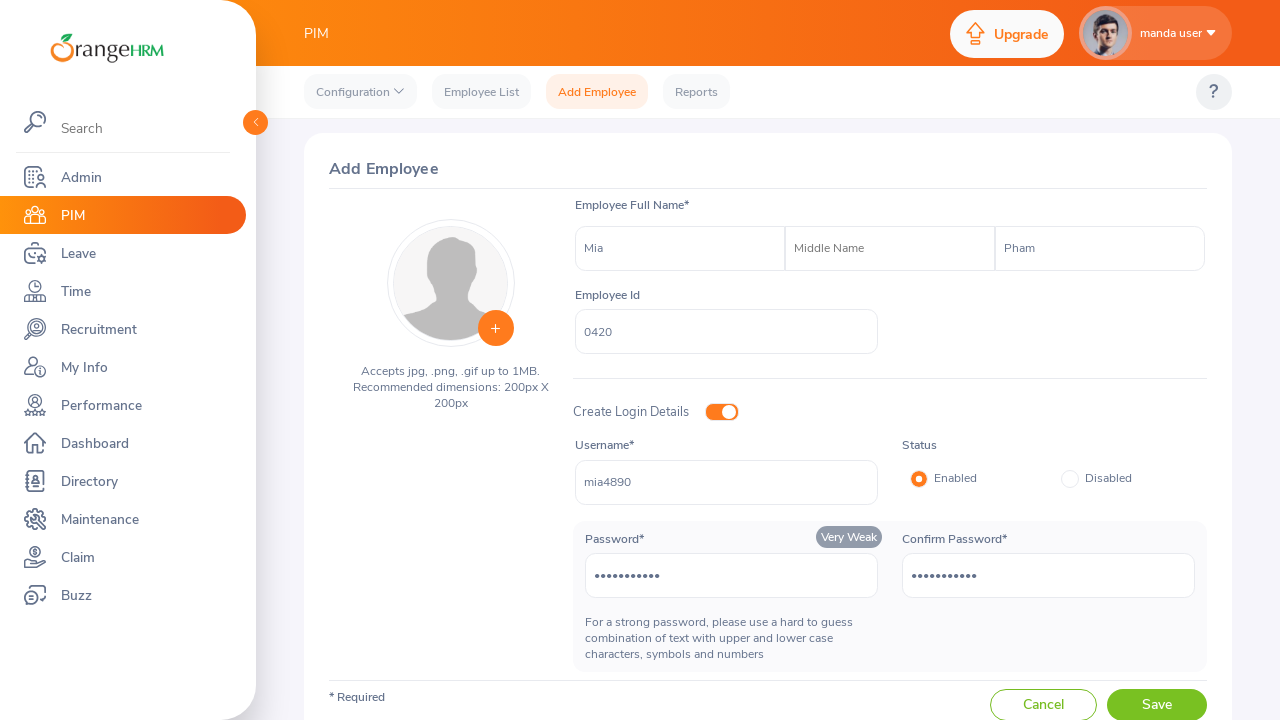

Immigration tab loaded
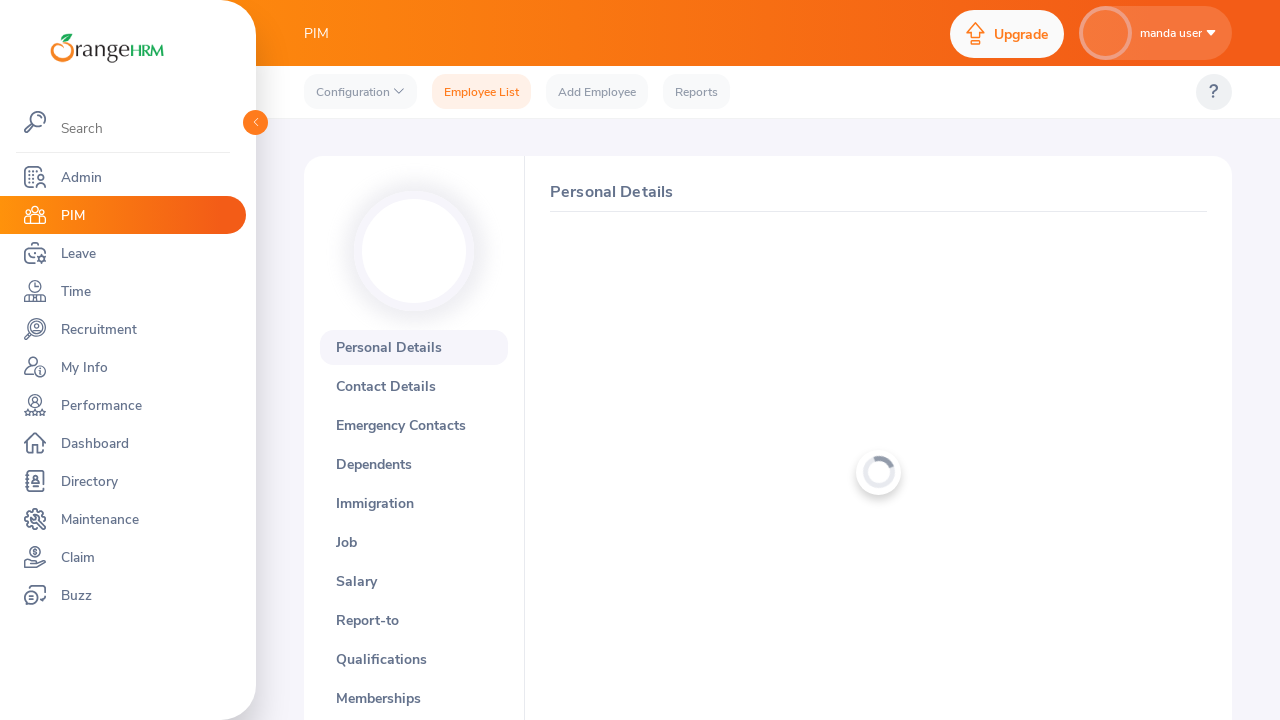

Clicked Immigration tab at (414, 504) on xpath=//div[@class ='orangehrm-tabs-wrapper']/a[text() ='Immigration']
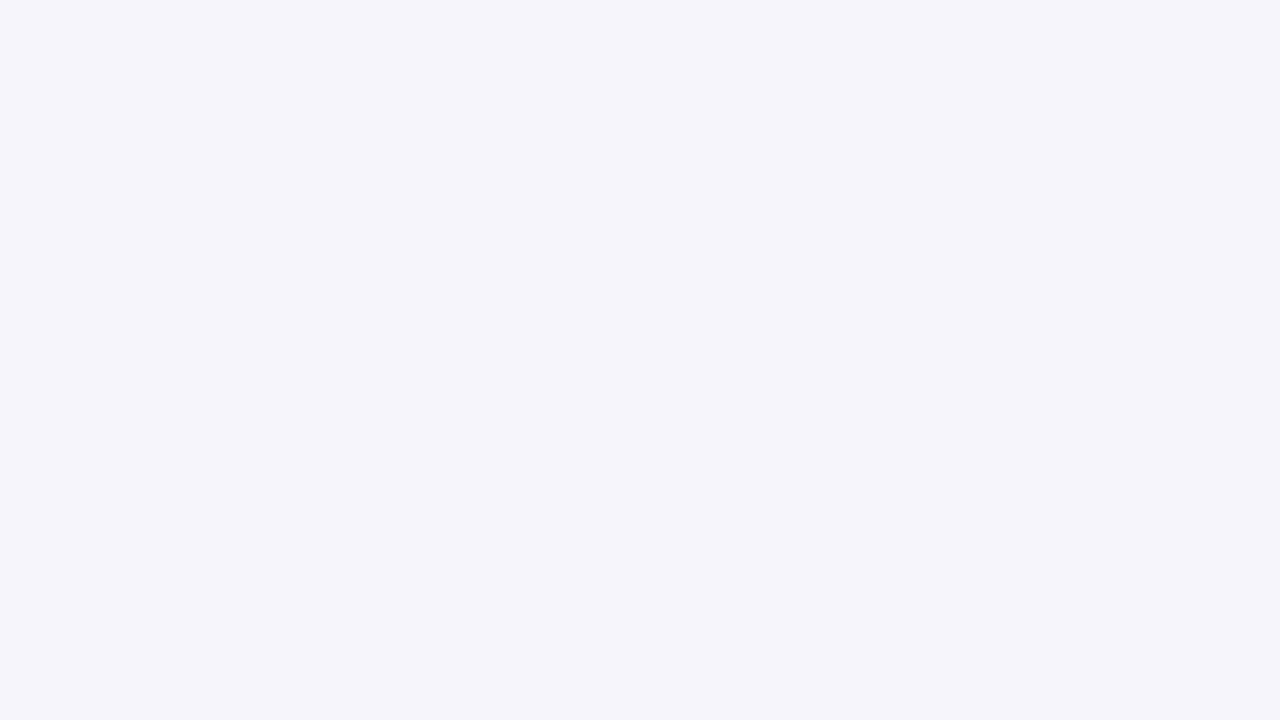

Clicked button to add immigration record at (853, 197) on xpath=//h6[text() ='Assigned Immigration Records']/following-sibling::button
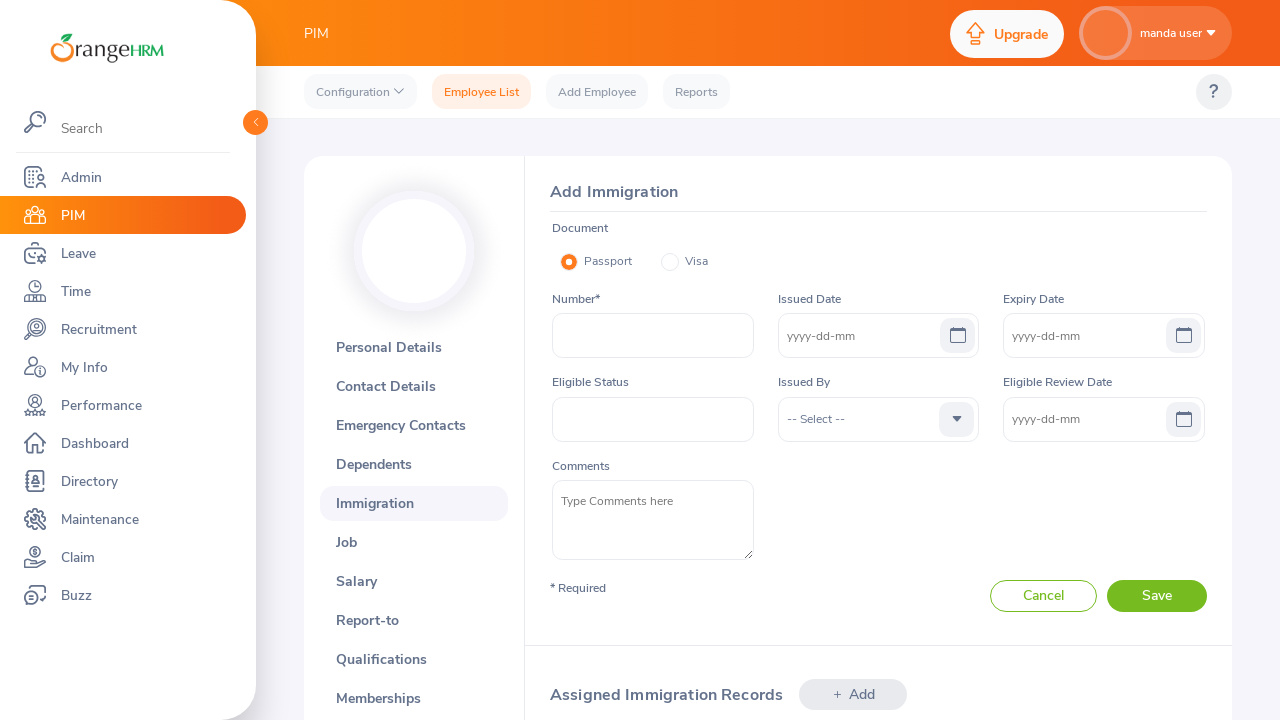

Filled immigration number field with '154667676' on //label[text()= 'Number']/parent::div/following-sibling::div/input
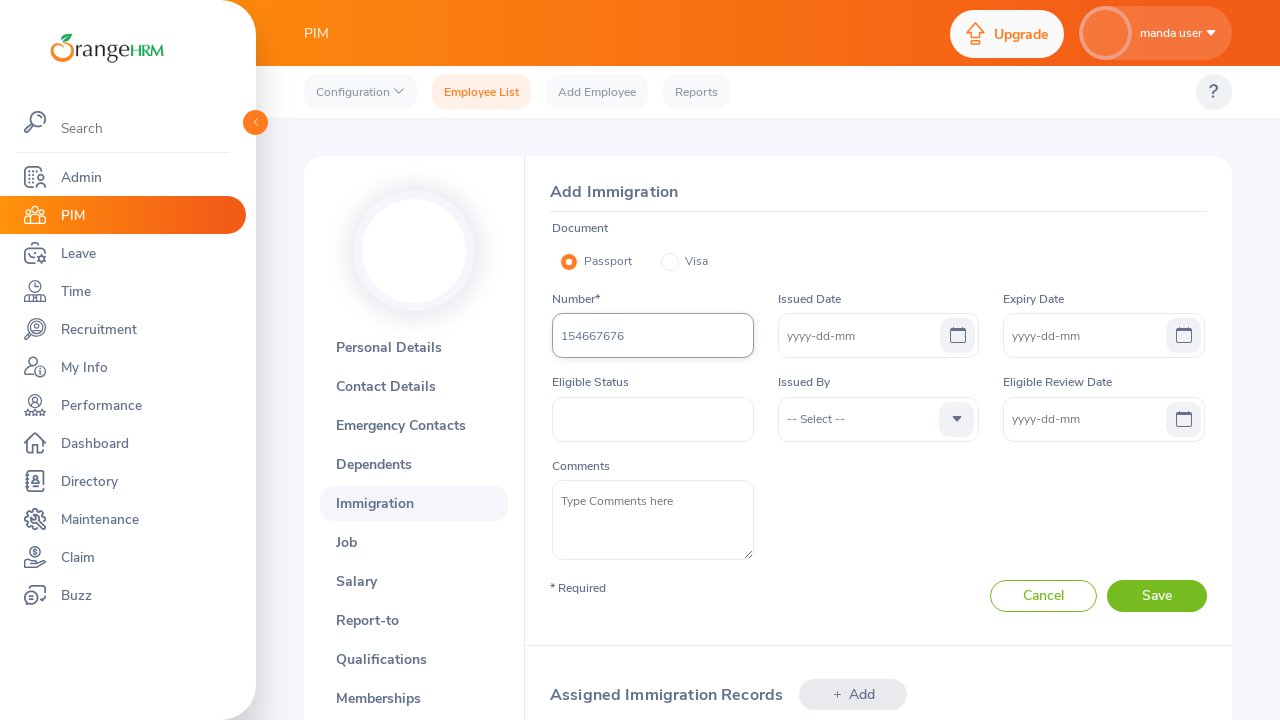

Filled notes field with 'Note something' on //textarea
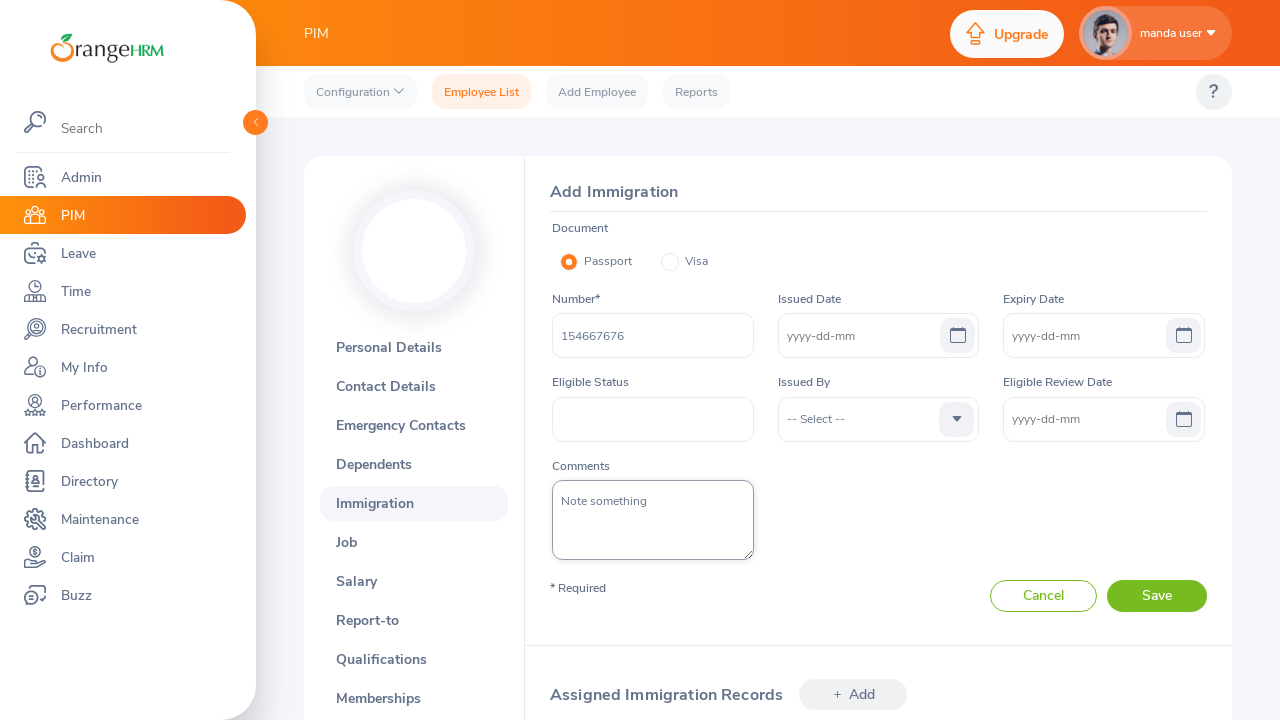

Clicked submit button to save immigration record at (1157, 596) on xpath=//button[@type = 'submit']
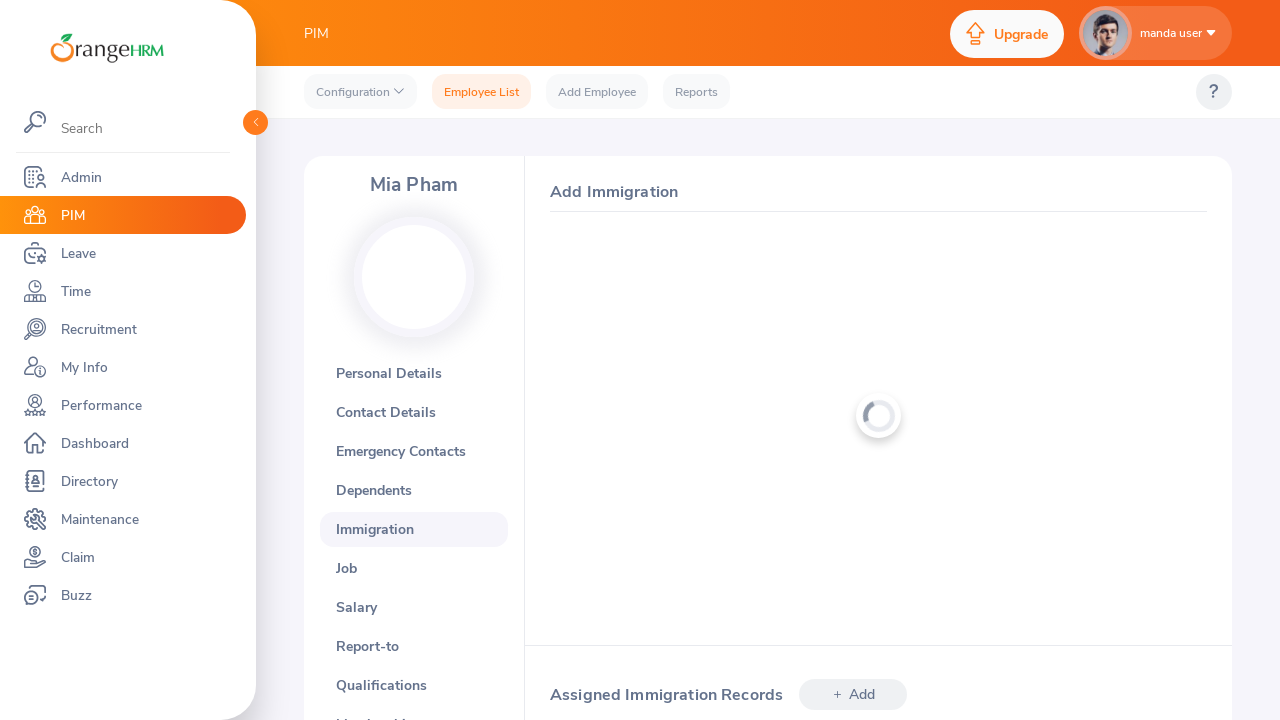

Edit button for immigration record loaded
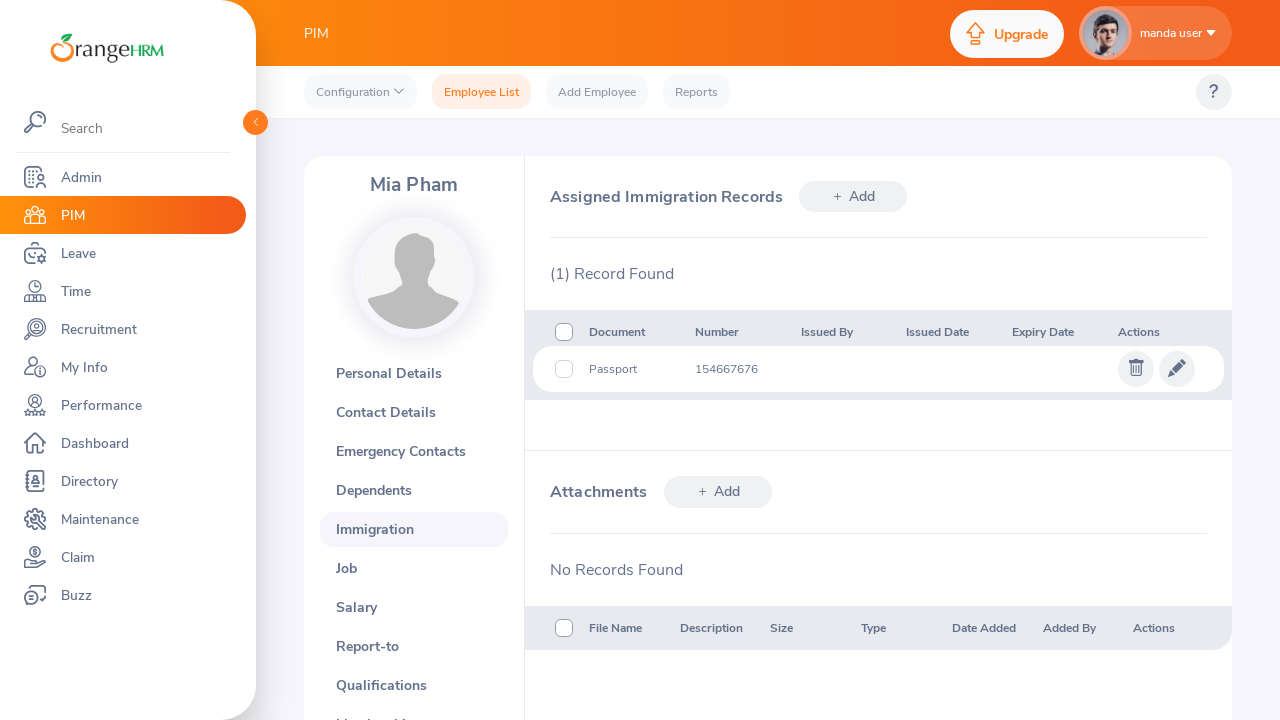

Clicked edit button to open immigration record at (1177, 369) on xpath=//i[@class='oxd-icon bi-pencil-fill']/parent::button
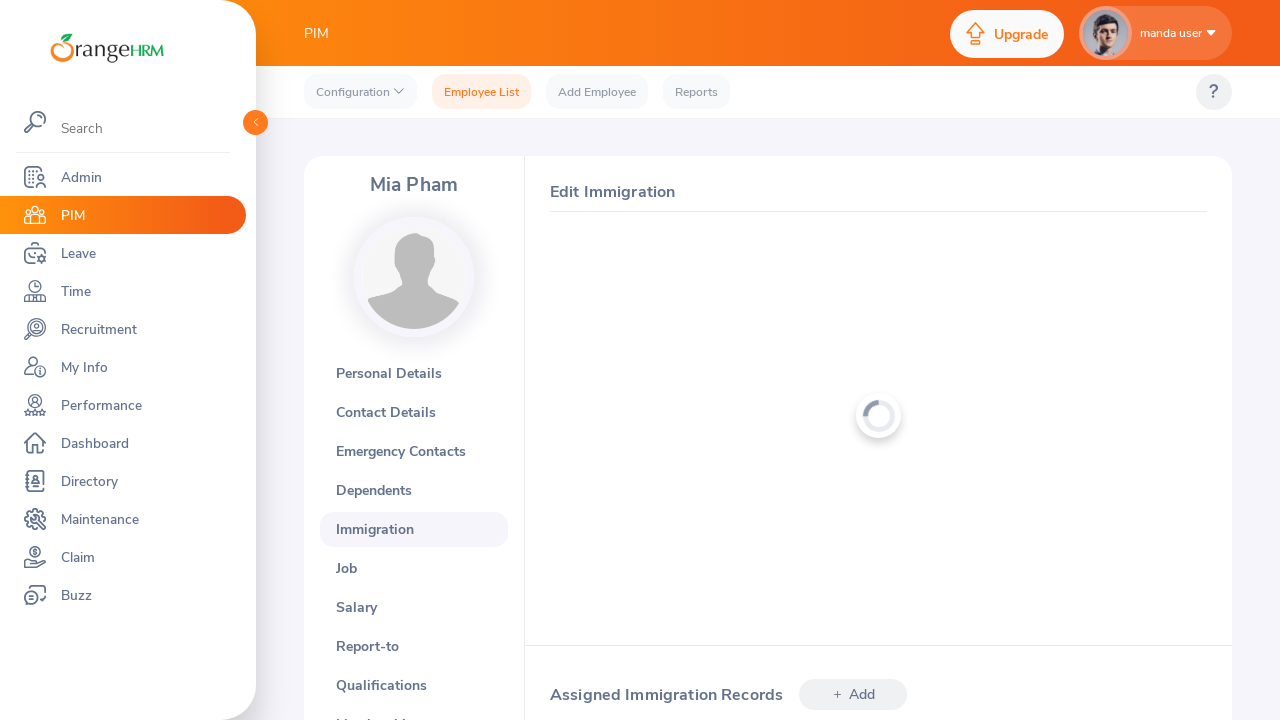

Clicked user dropdown menu at (1155, 33) on xpath=//li[@class='oxd-userdropdown']
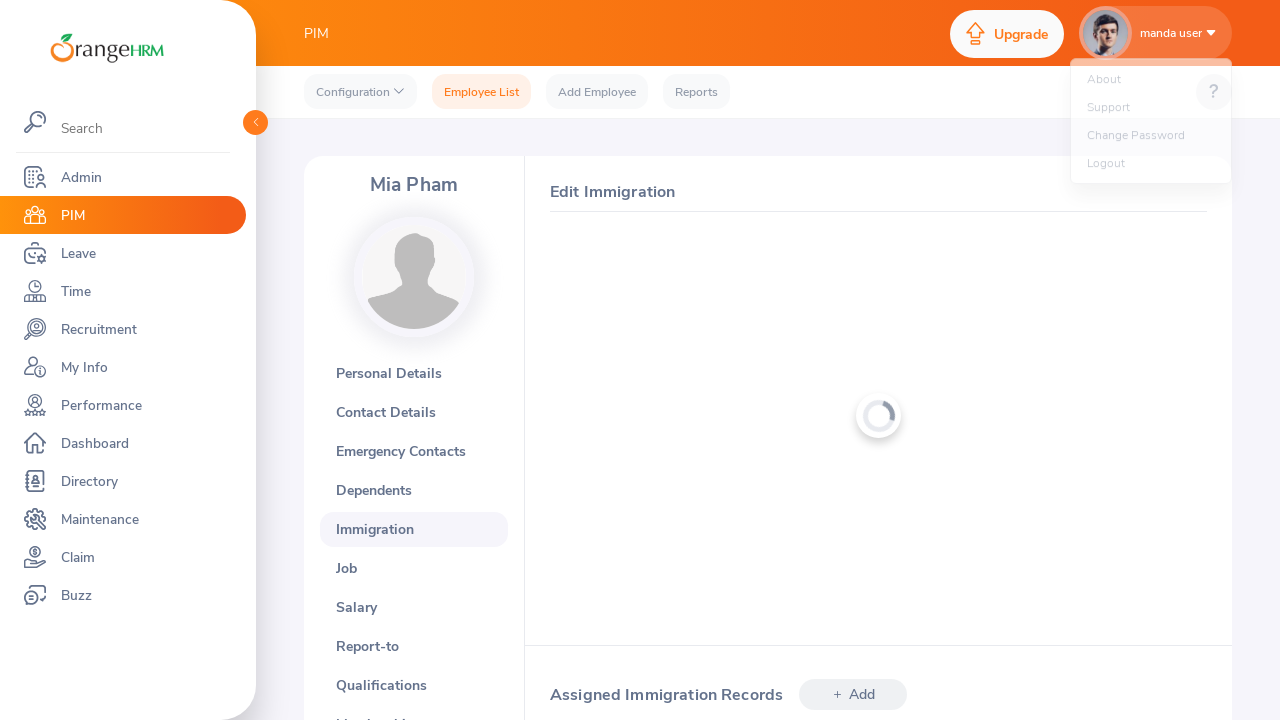

Clicked Logout option at (1151, 171) on xpath=//ul[@class='oxd-dropdown-menu']/li/a[text()='Logout']
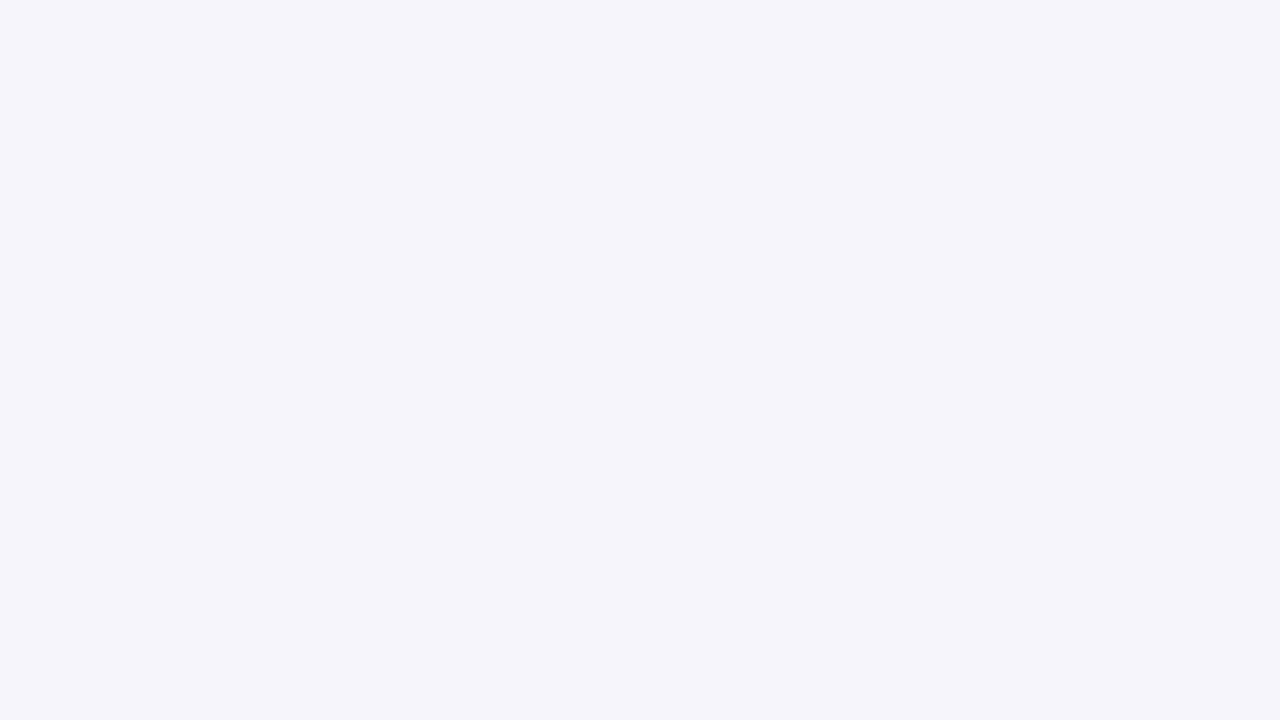

Login page loaded
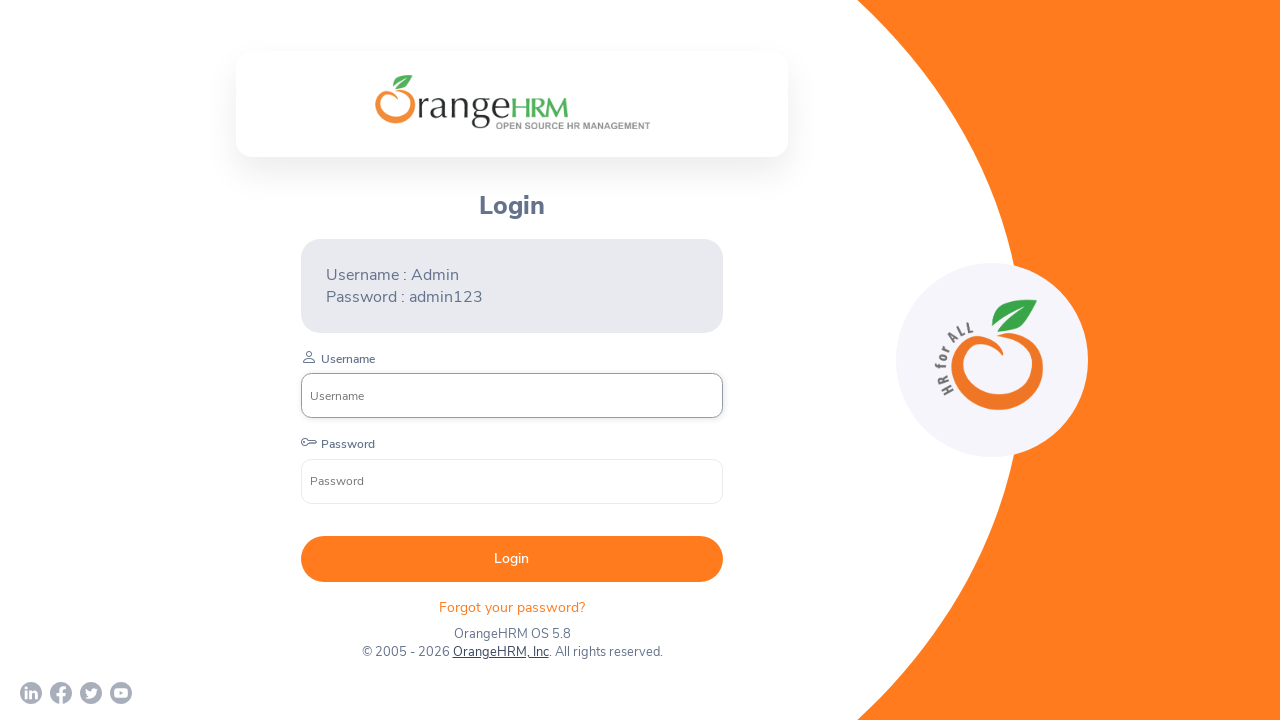

Filled username field with new employee username 'mia4890' on input[name='username']
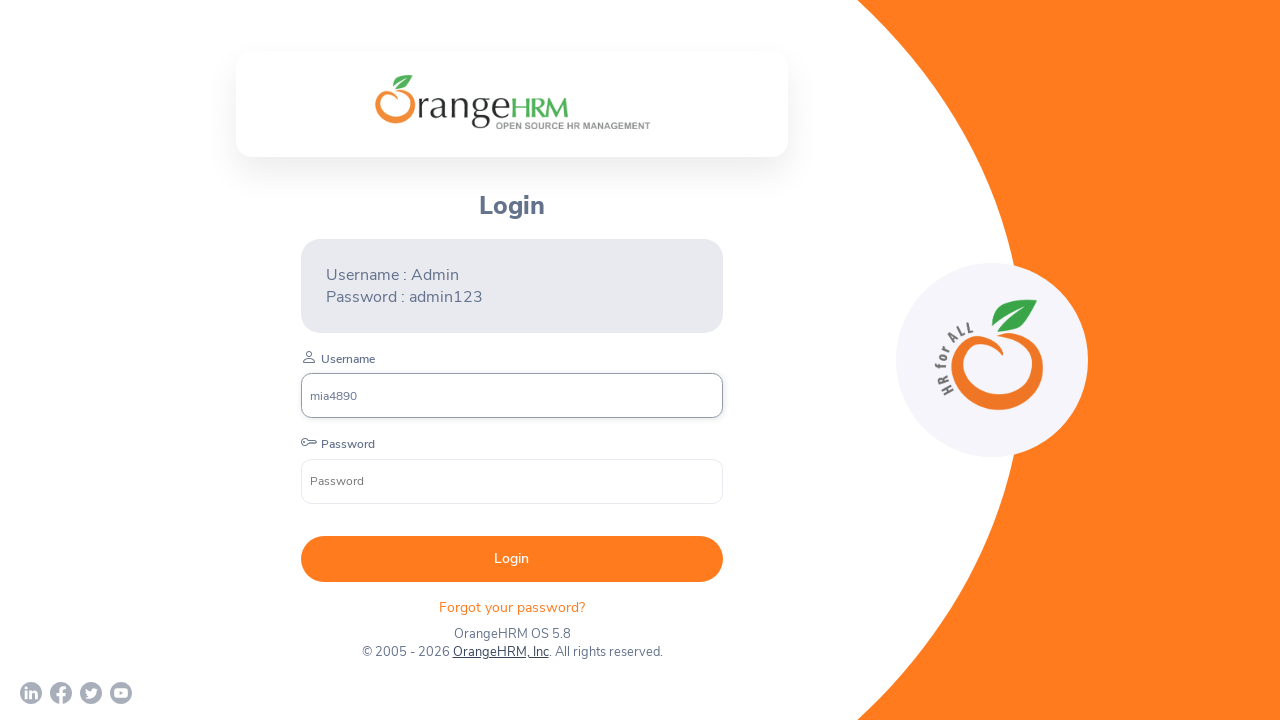

Filled password field with 'Deptrai@123' on input[name='password']
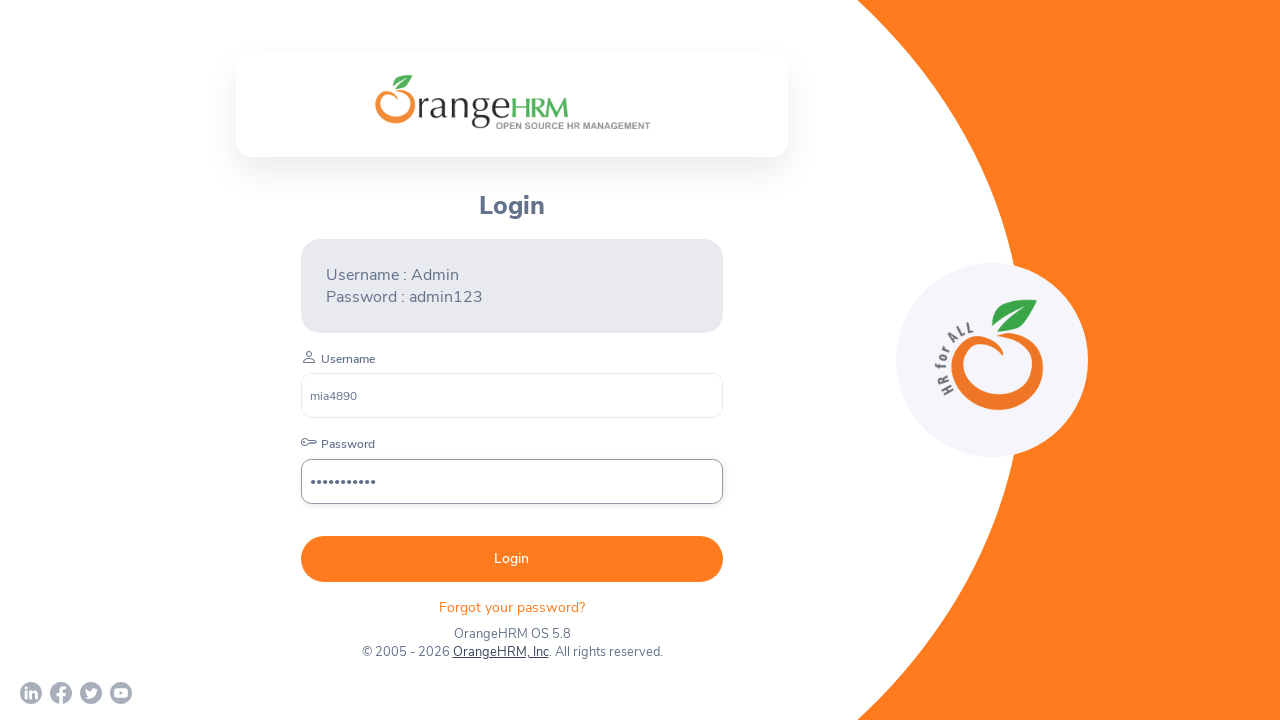

Clicked login submit button with new employee credentials at (512, 559) on xpath=//button[@type ='submit']
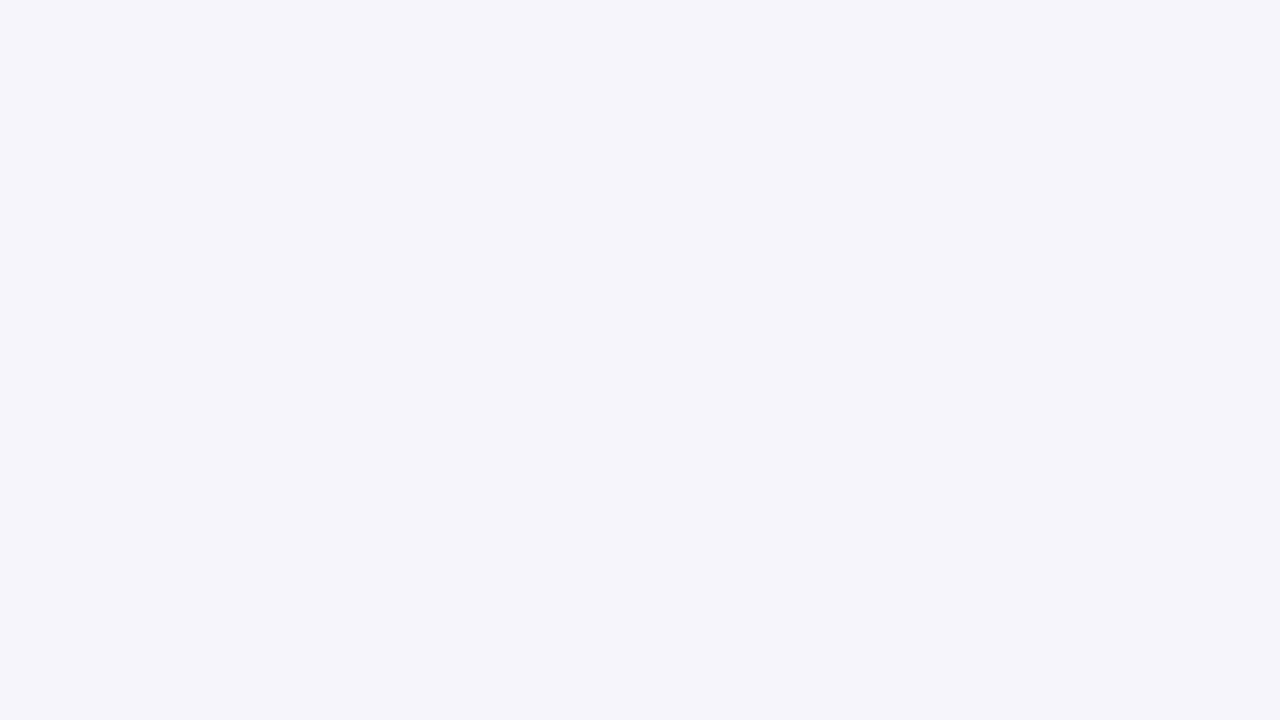

My Info menu item loaded
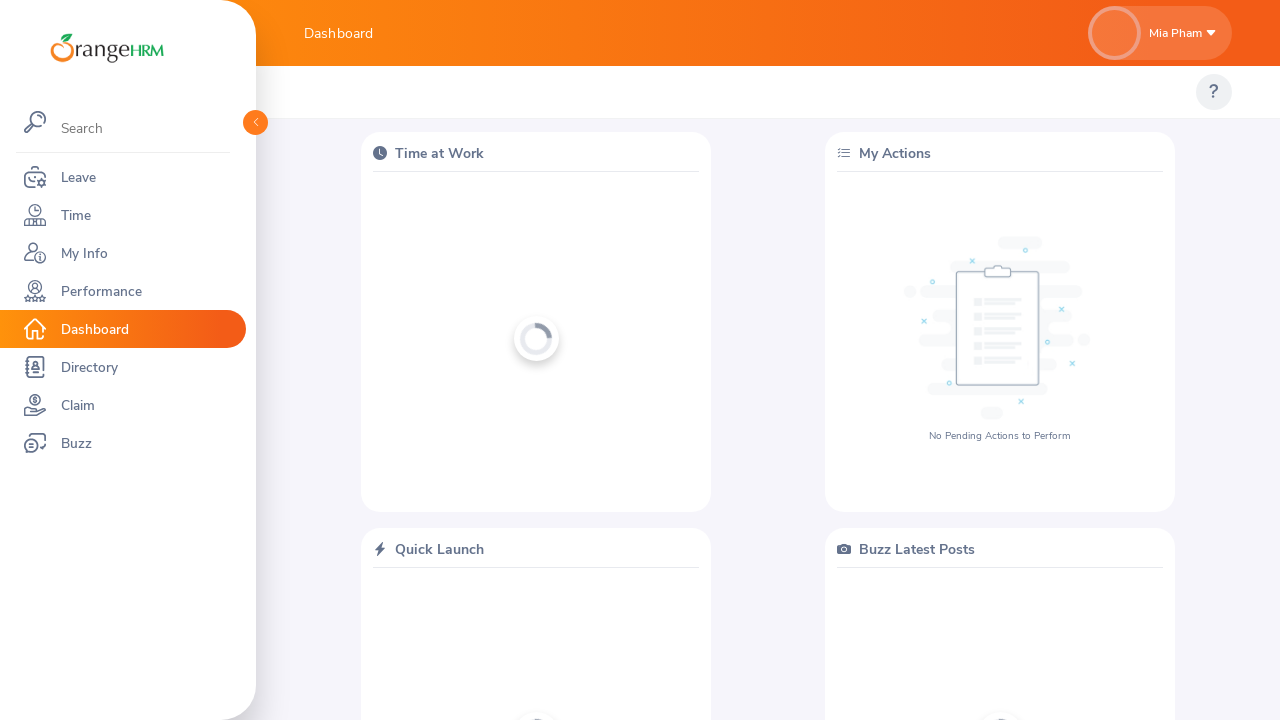

Clicked My Info menu item at (77, 253) on xpath=//ul[@class = 'oxd-main-menu']//span[text()='My Info']
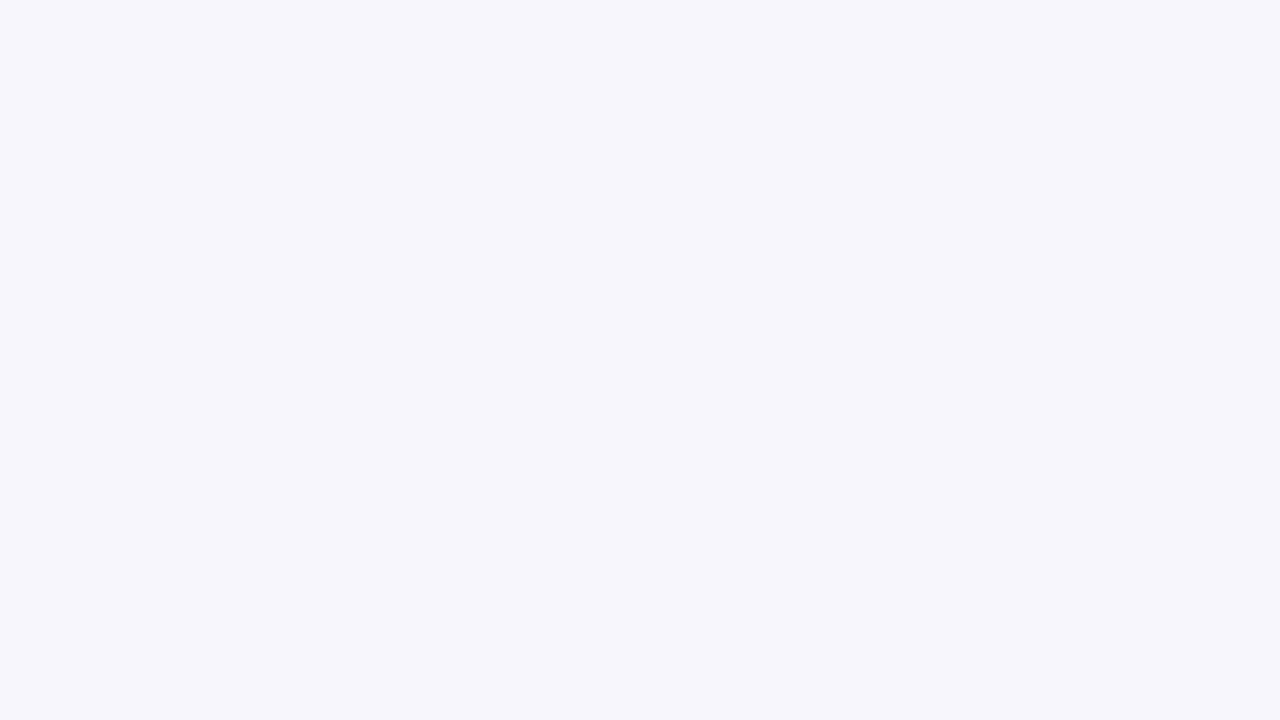

Immigration tab loaded in My Info page
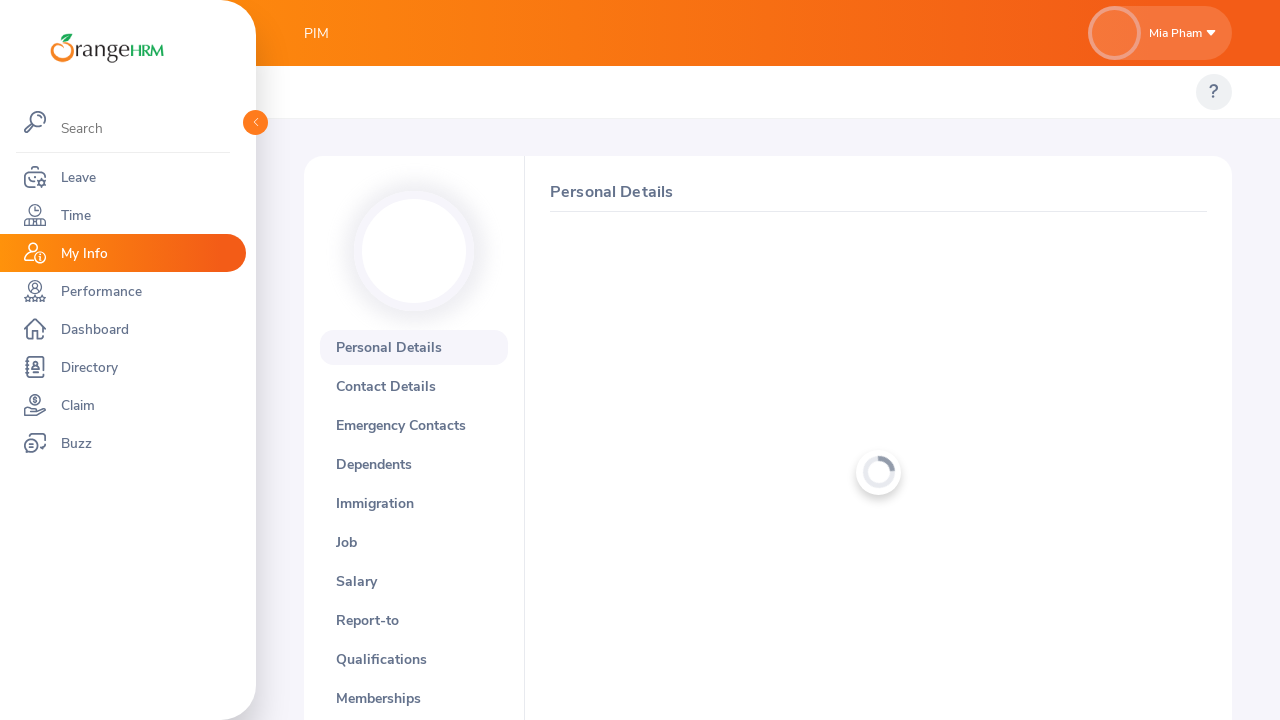

Clicked Immigration tab in My Info at (414, 504) on xpath=//div[@class ='orangehrm-tabs-wrapper']/a[text() ='Immigration']
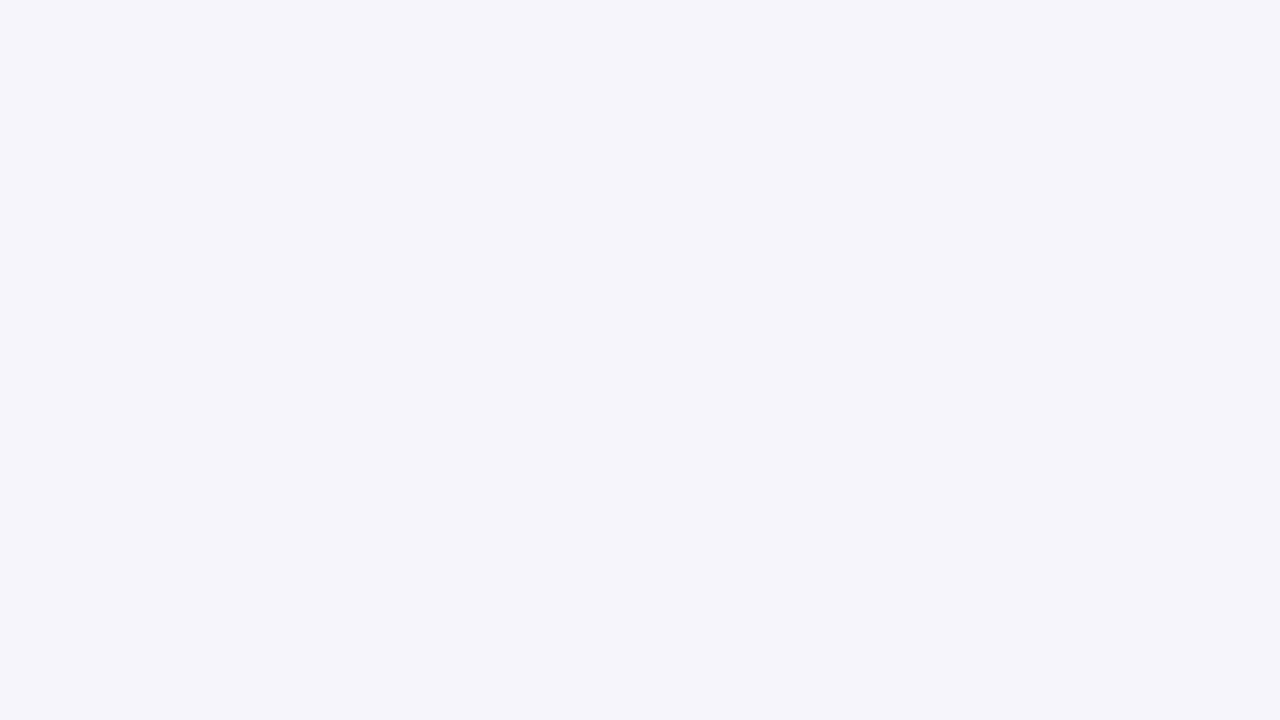

Edit button for immigration record loaded for verification
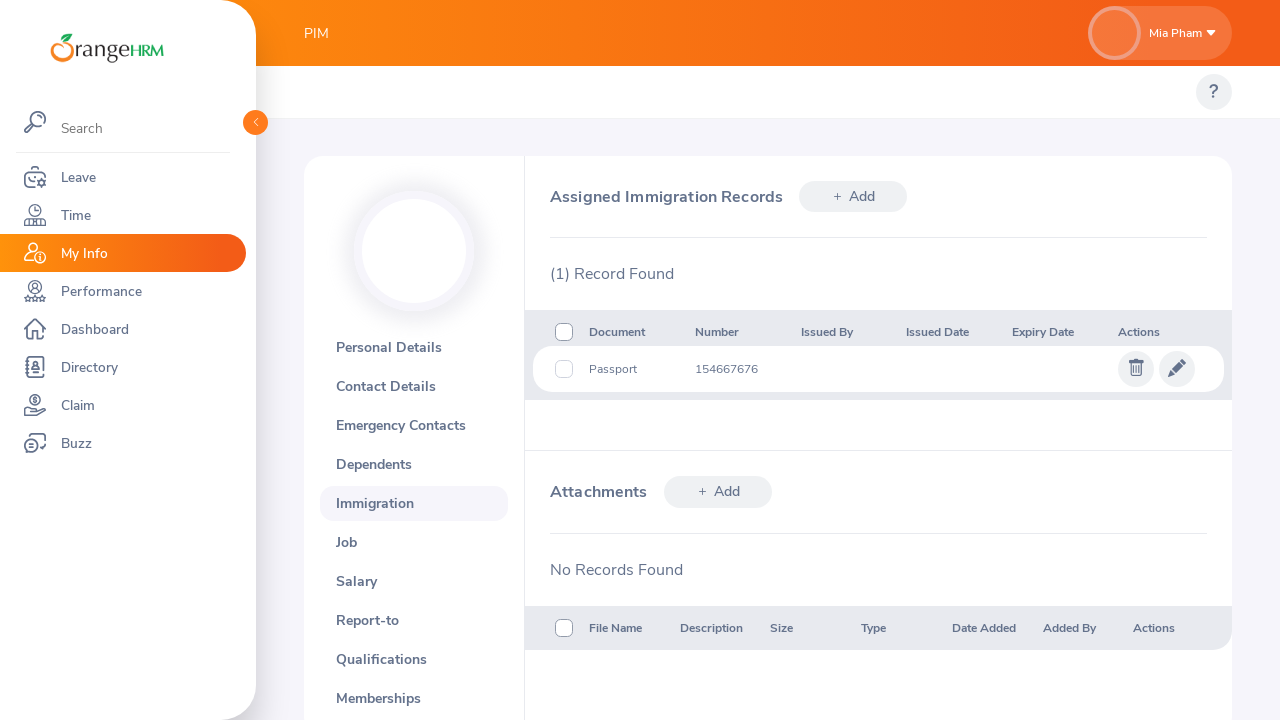

Clicked edit button to verify immigration record data at (1177, 369) on xpath=//i[@class='oxd-icon bi-pencil-fill']/parent::button
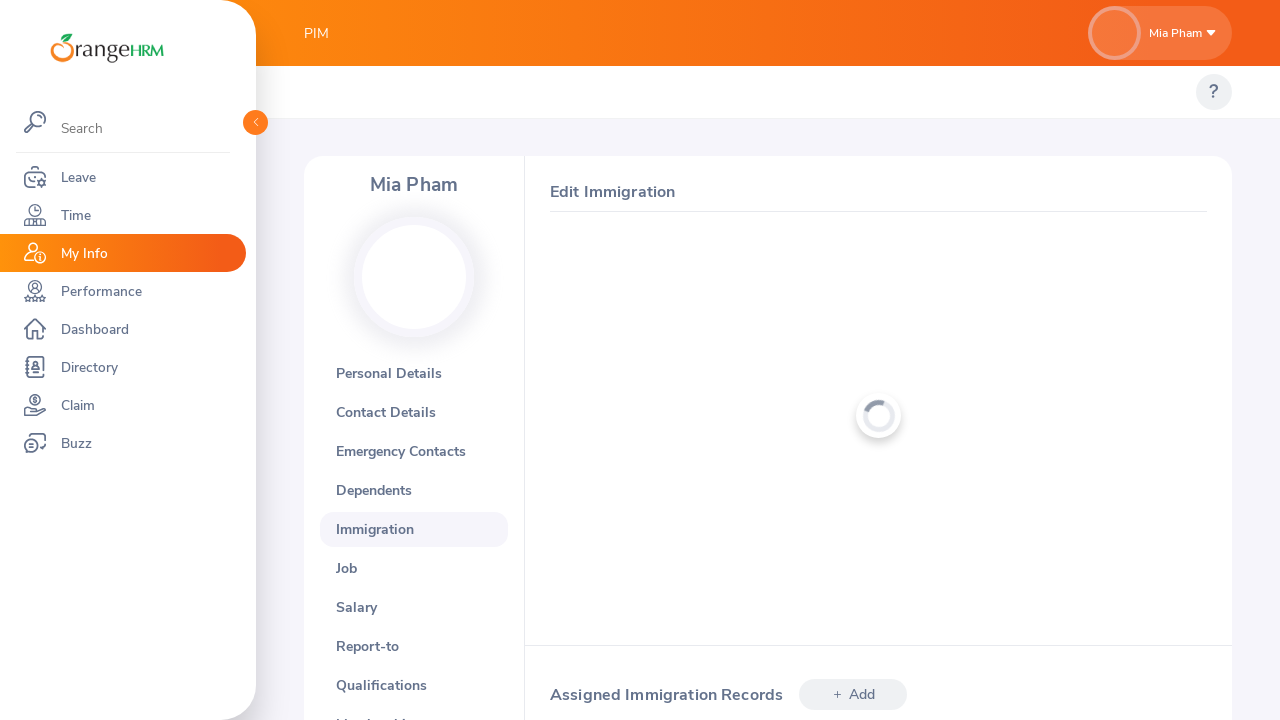

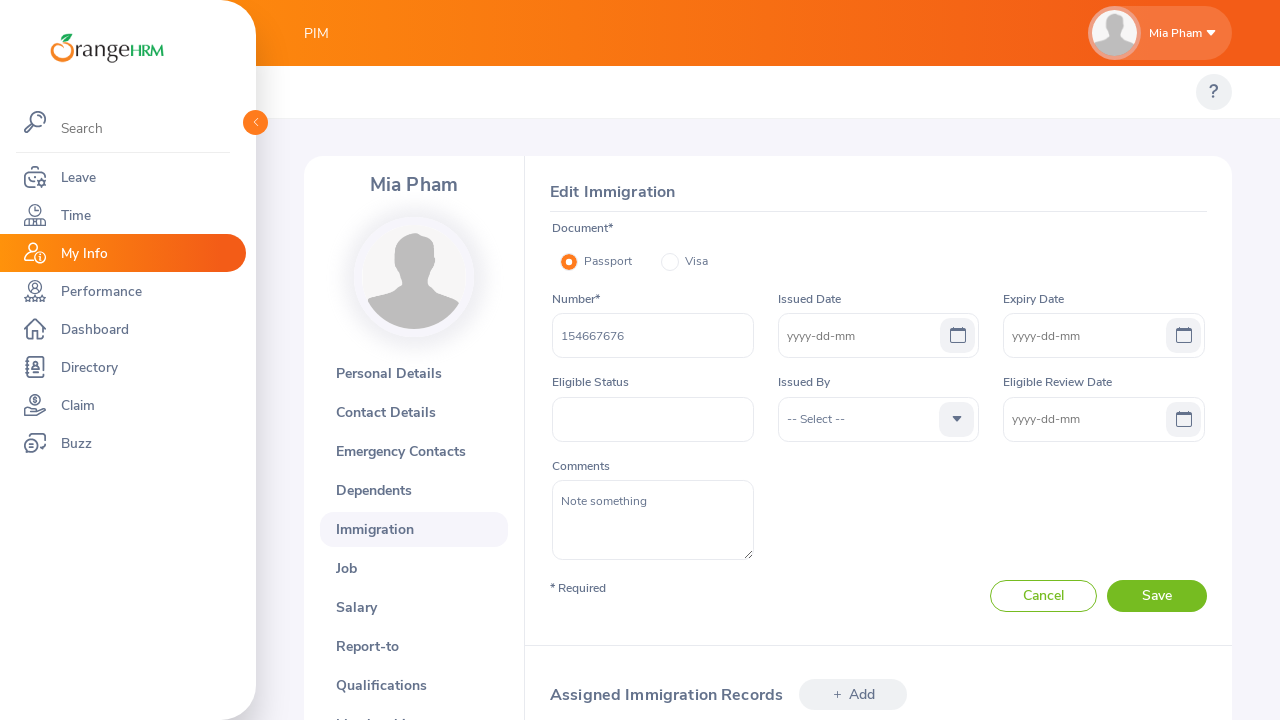